Tests e-commerce cart functionality by adding all available products to cart and verifying they appear correctly in checkout

Starting URL: https://rahulshettyacademy.com/seleniumPractise/#/

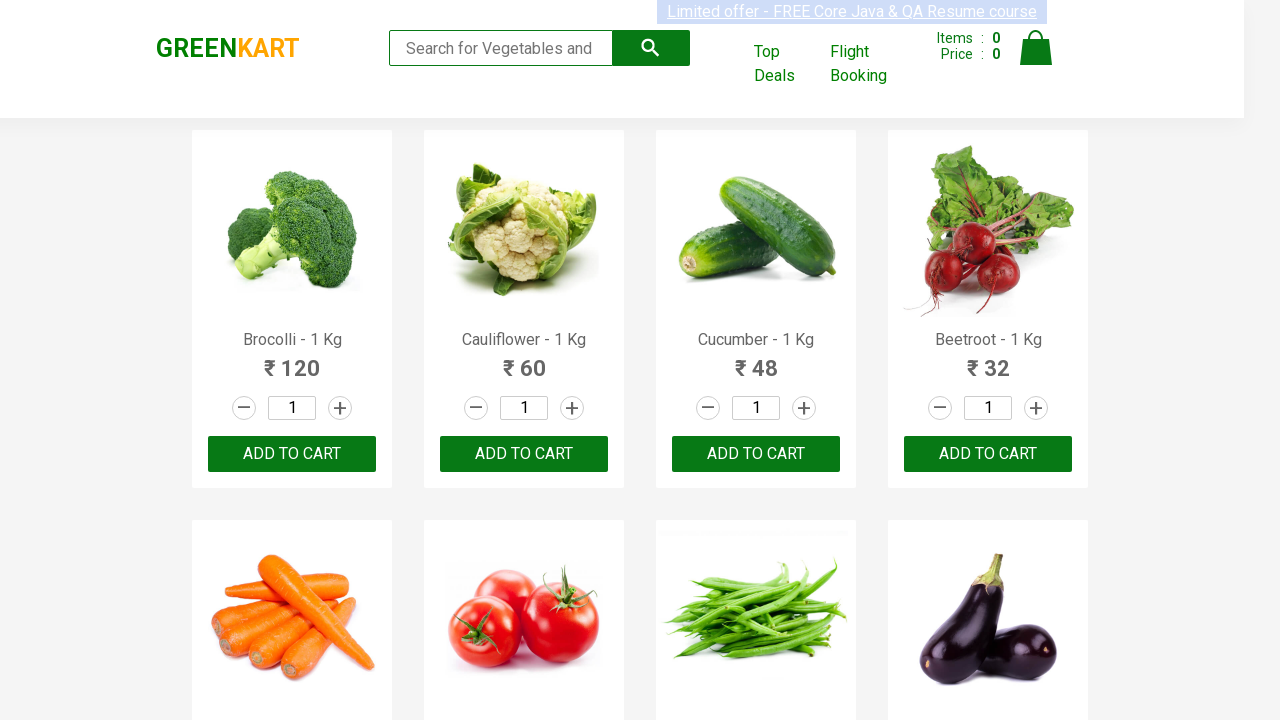

Waited for product action buttons to load
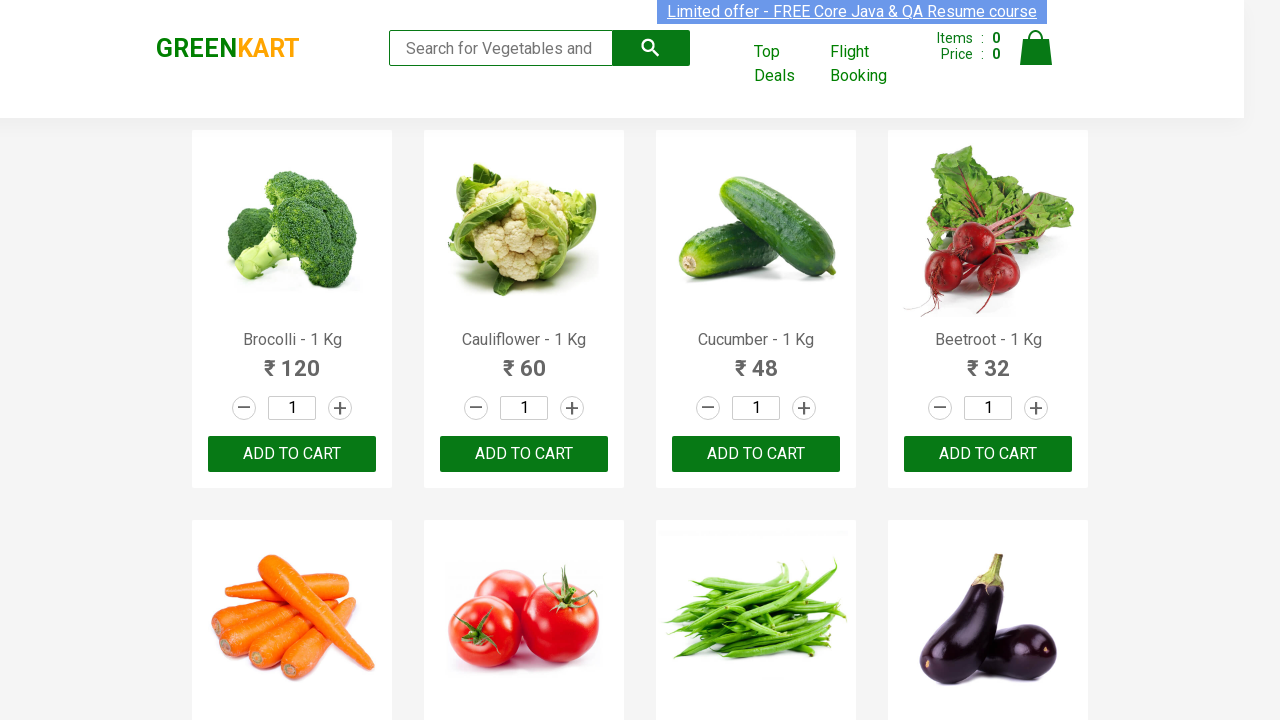

Found 30 products available to add to cart
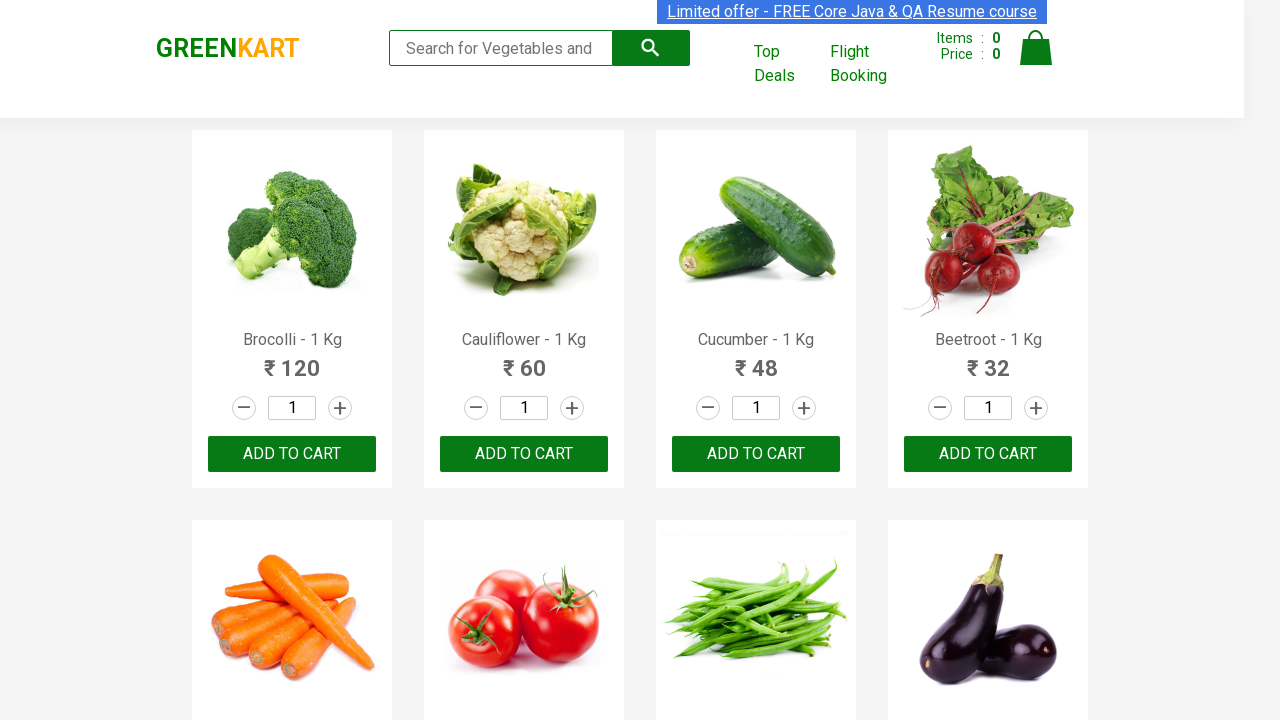

Clicked add to cart button for a product
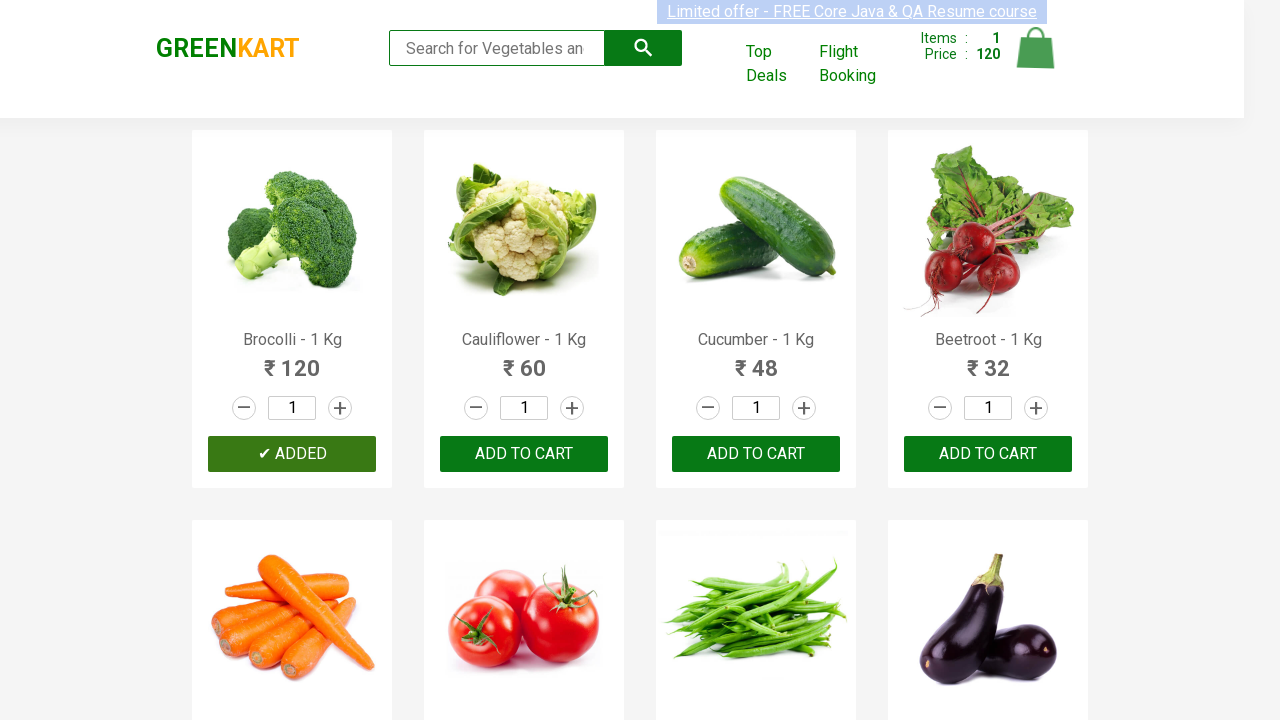

Clicked add to cart button for a product
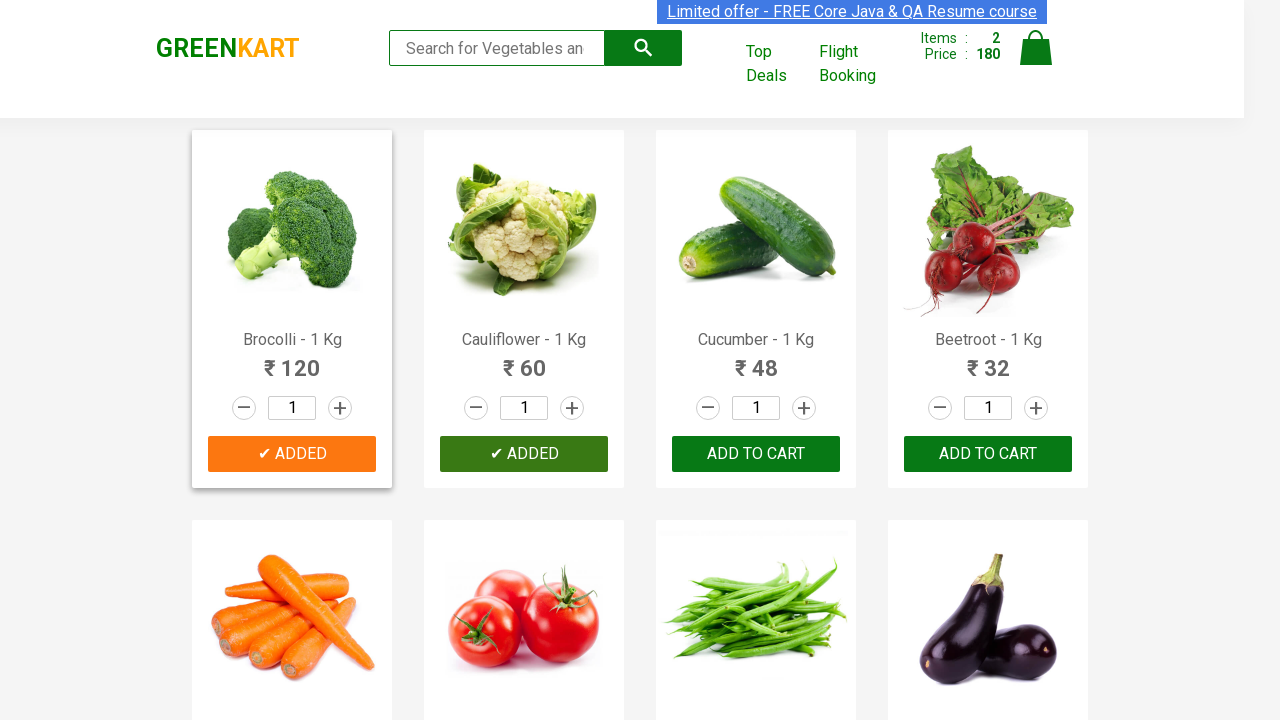

Clicked add to cart button for a product
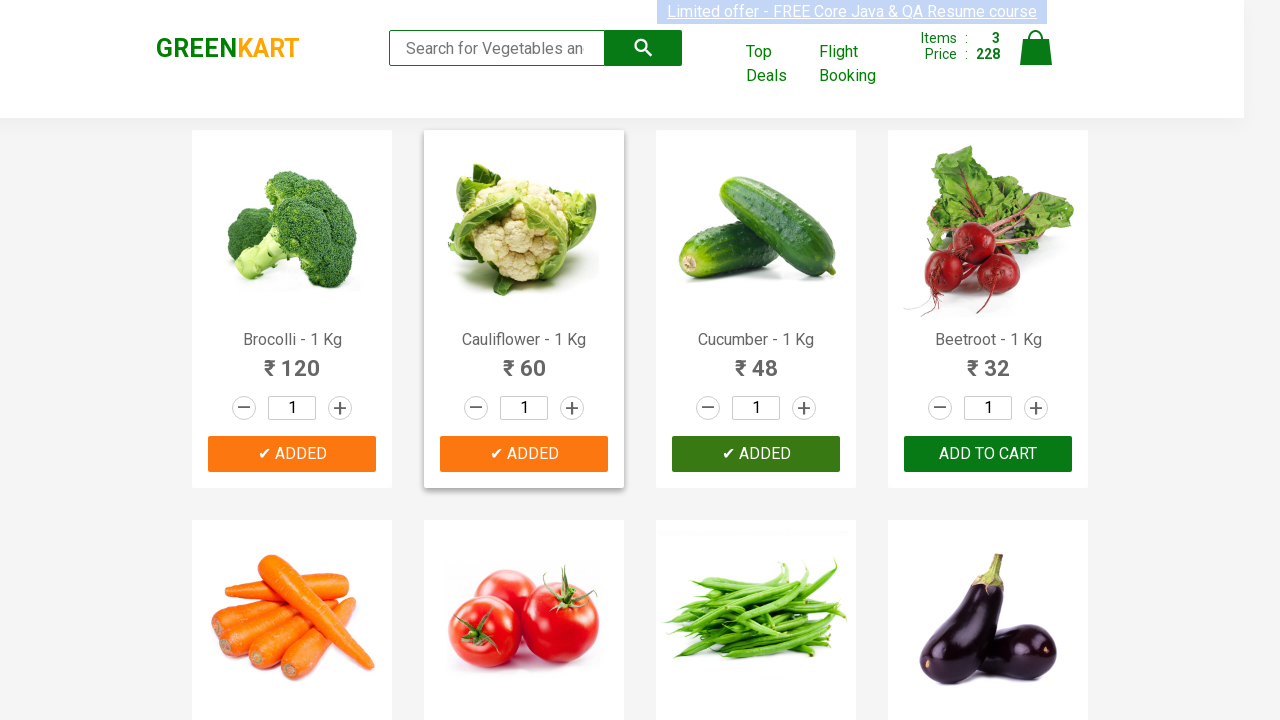

Clicked add to cart button for a product
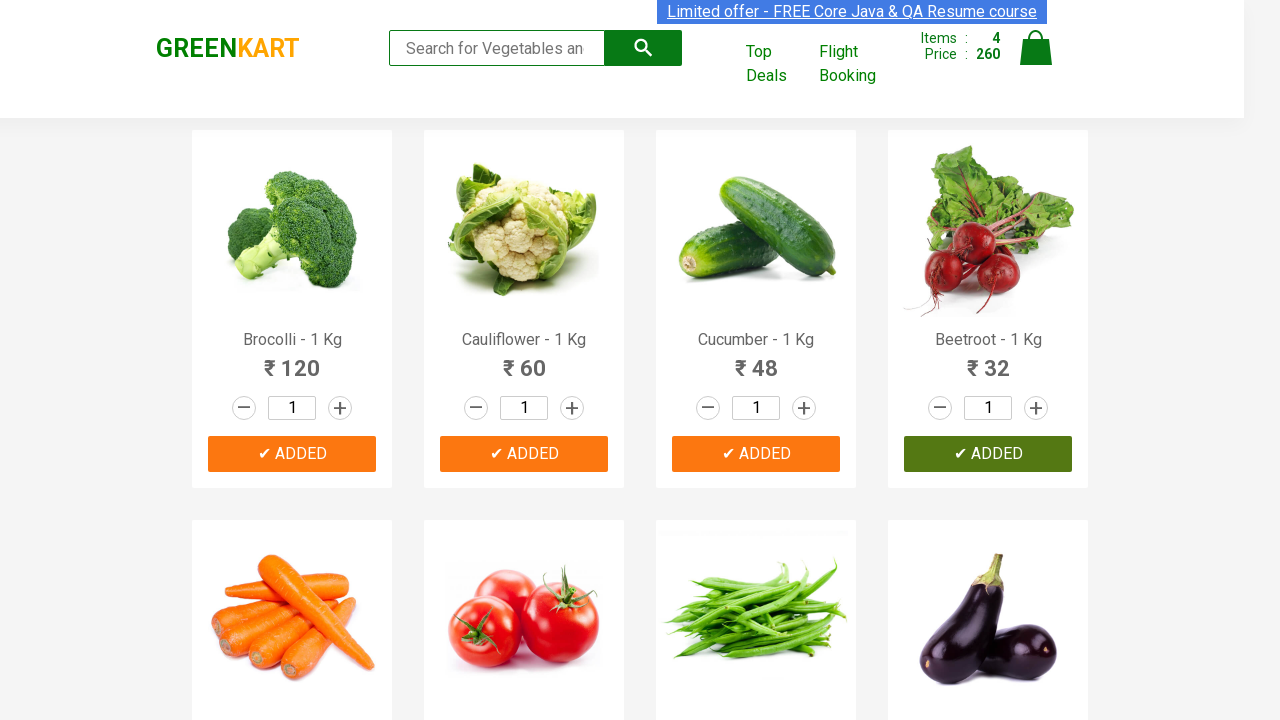

Clicked add to cart button for a product
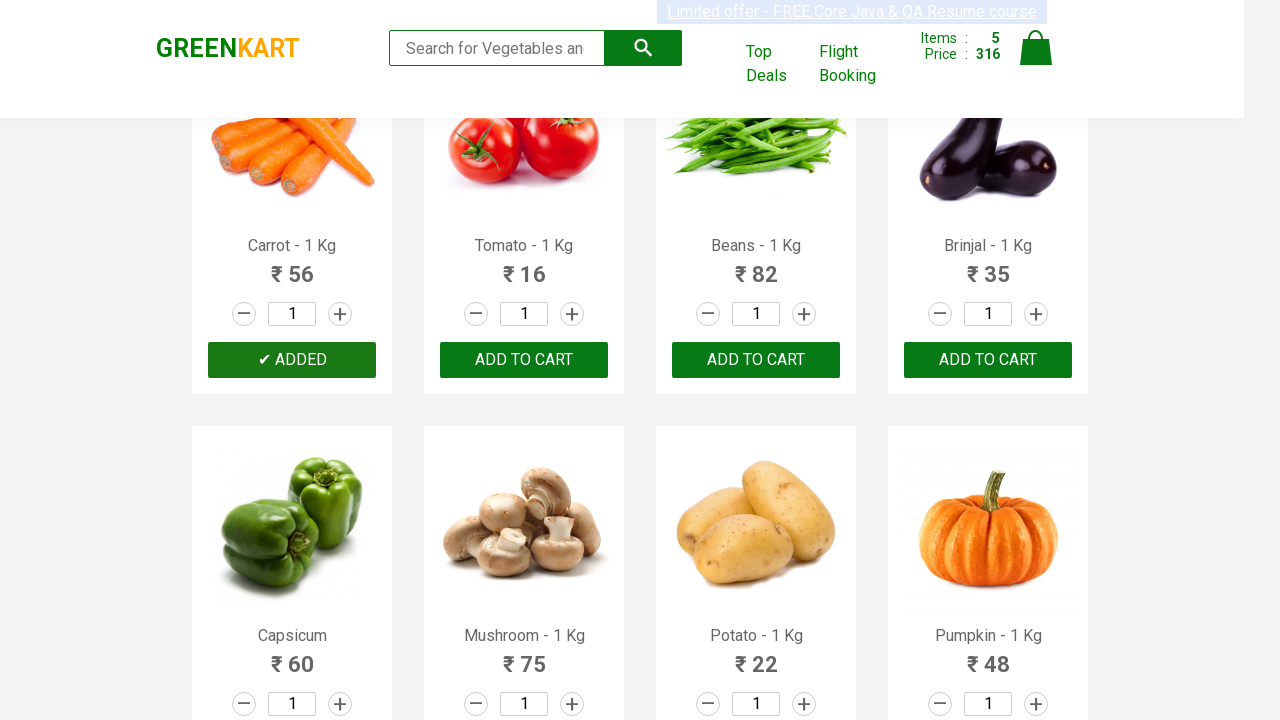

Clicked add to cart button for a product
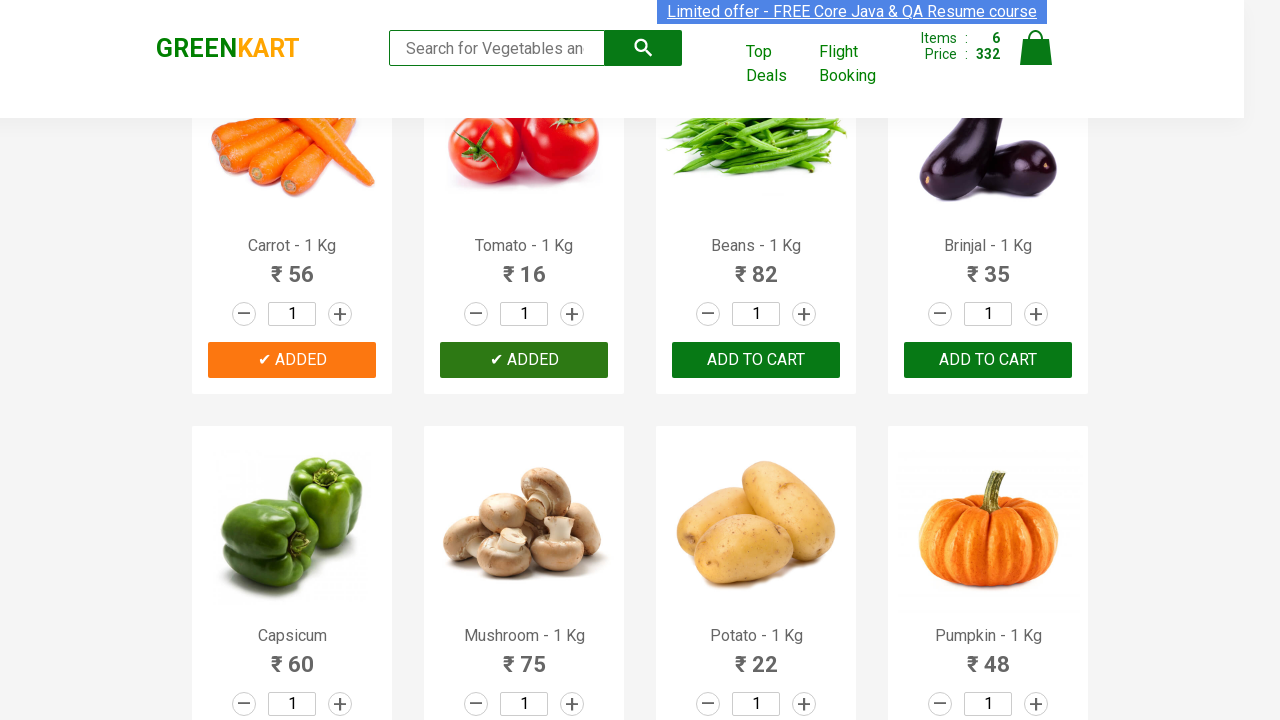

Clicked add to cart button for a product
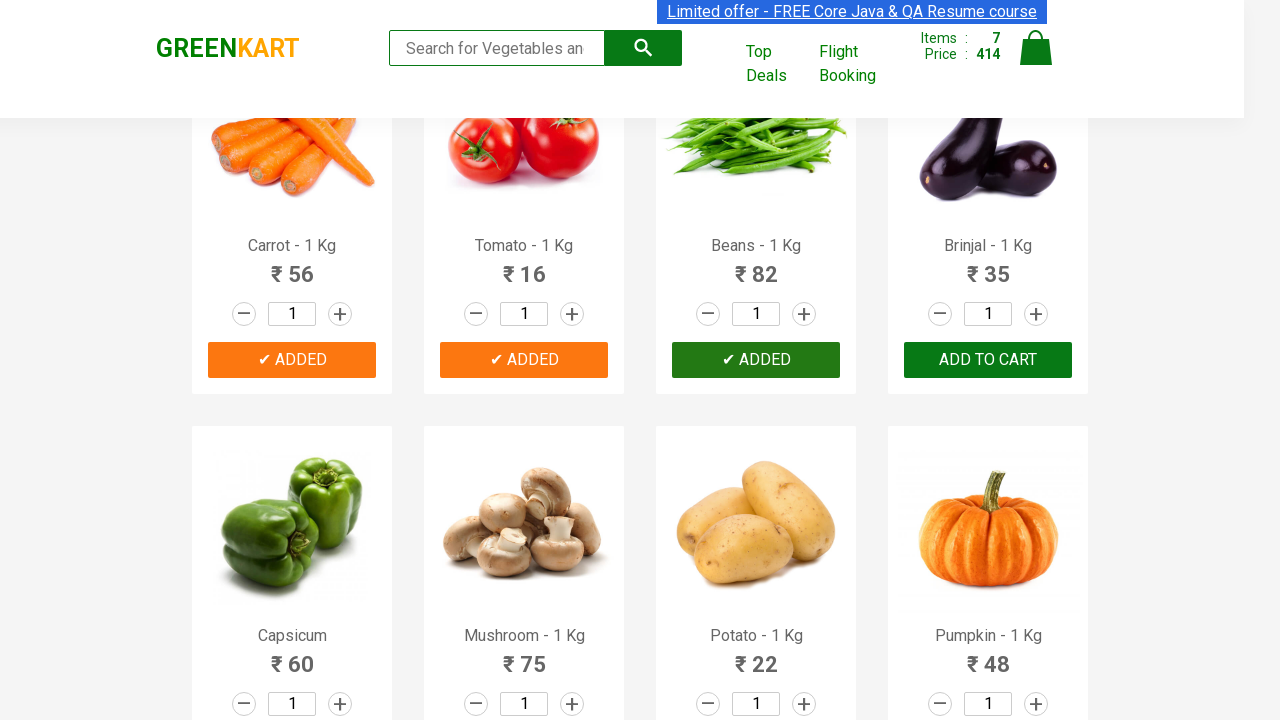

Clicked add to cart button for a product
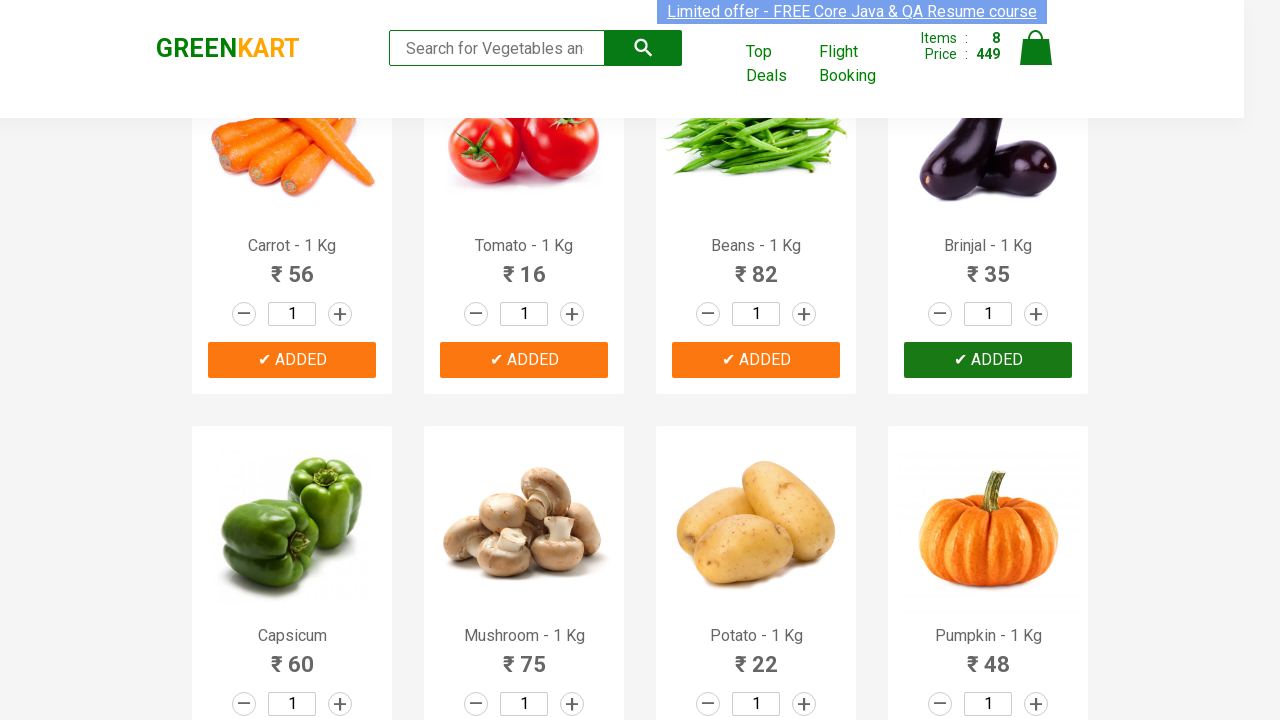

Clicked add to cart button for a product
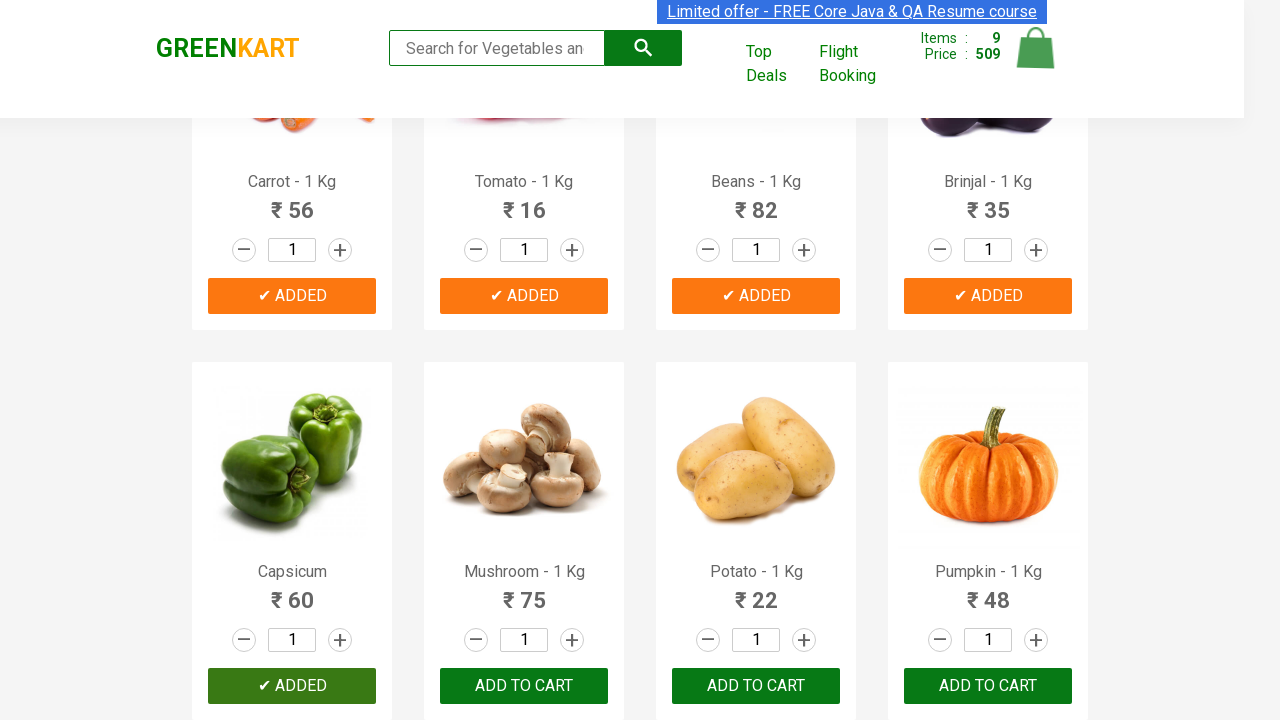

Clicked add to cart button for a product
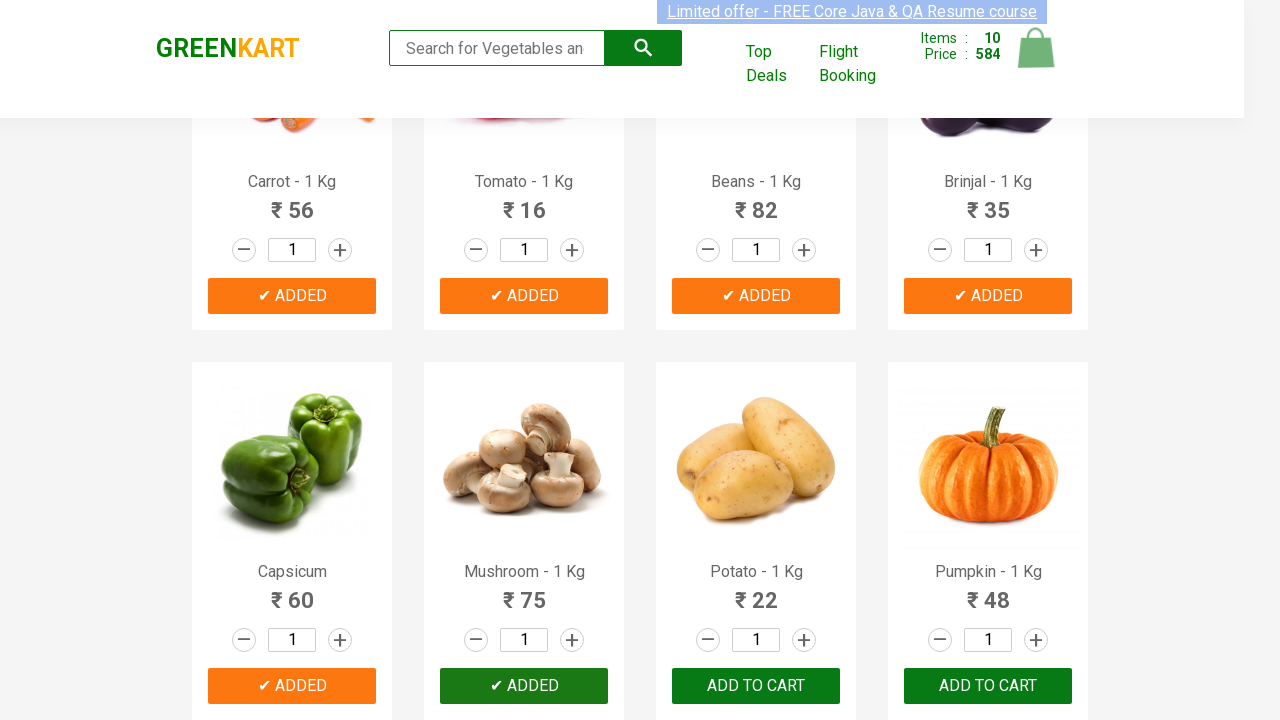

Clicked add to cart button for a product
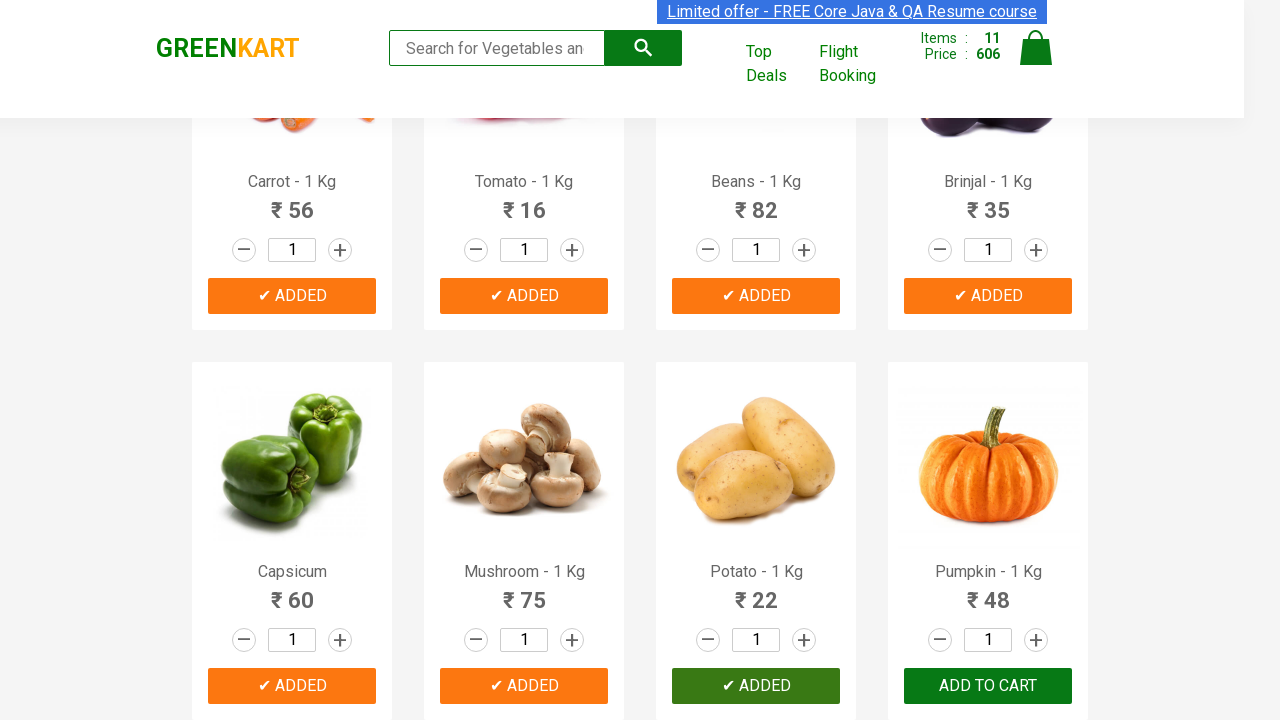

Clicked add to cart button for a product
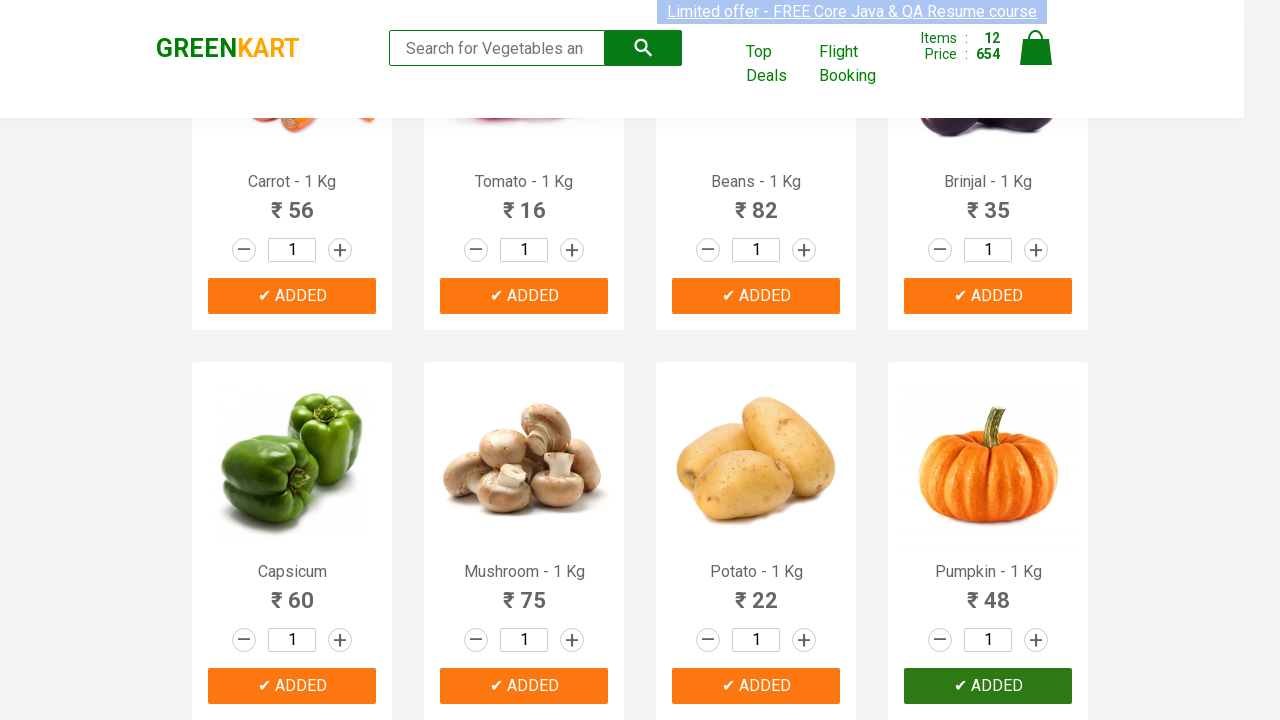

Clicked add to cart button for a product
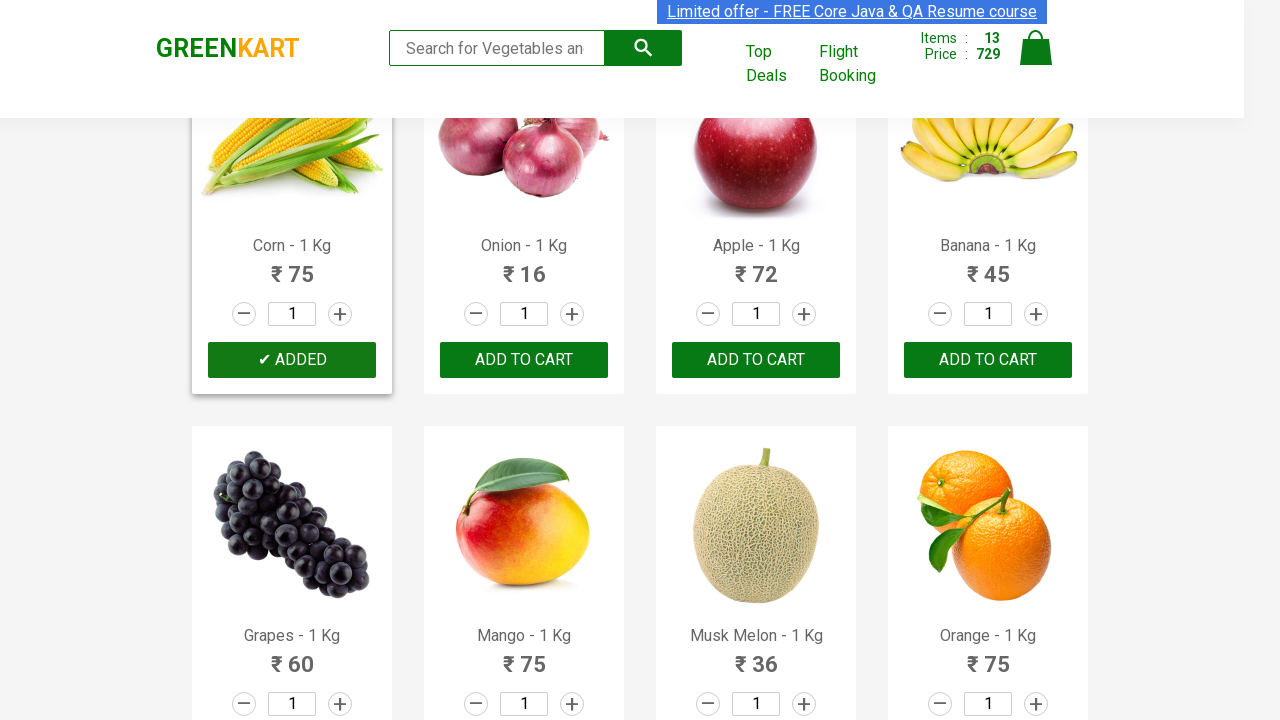

Clicked add to cart button for a product
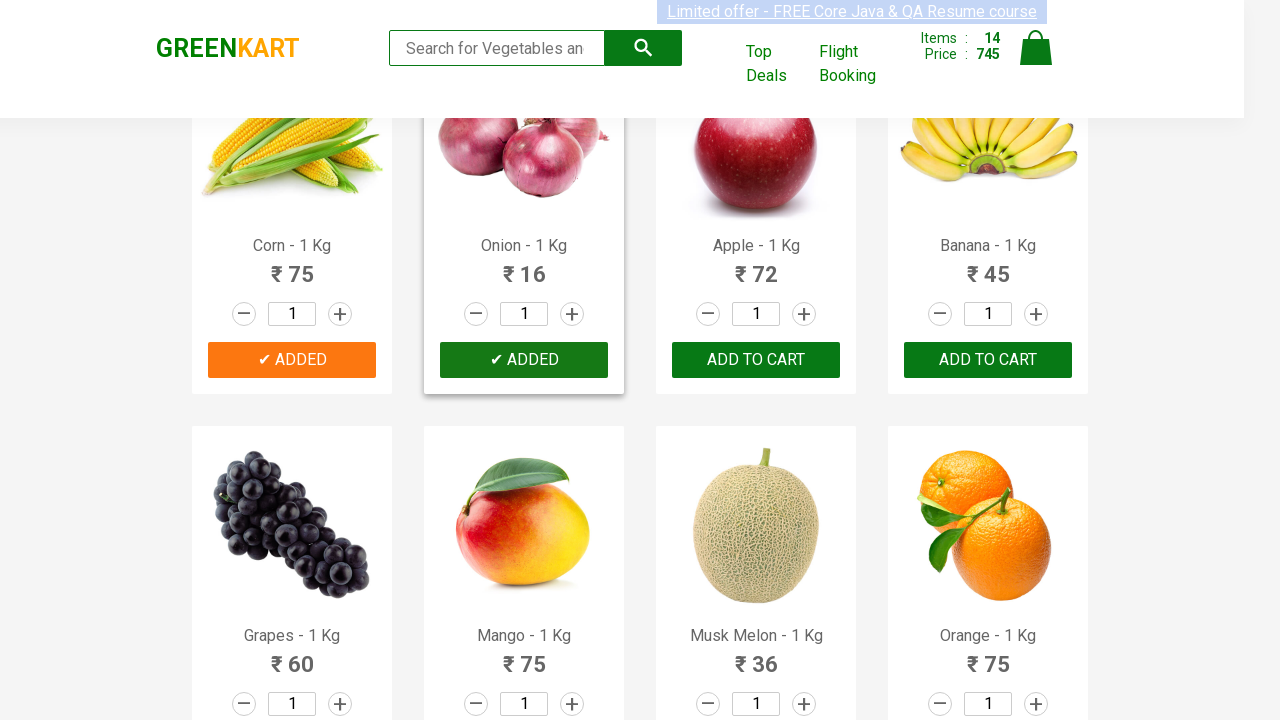

Clicked add to cart button for a product
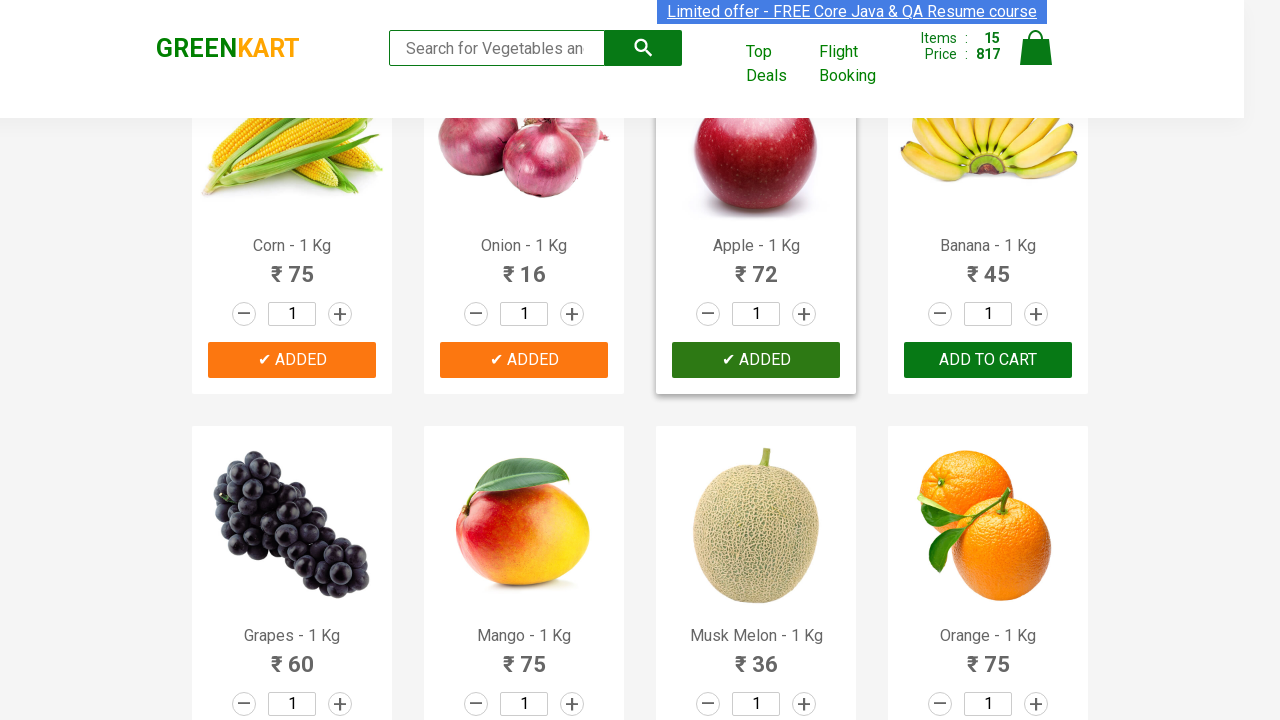

Clicked add to cart button for a product
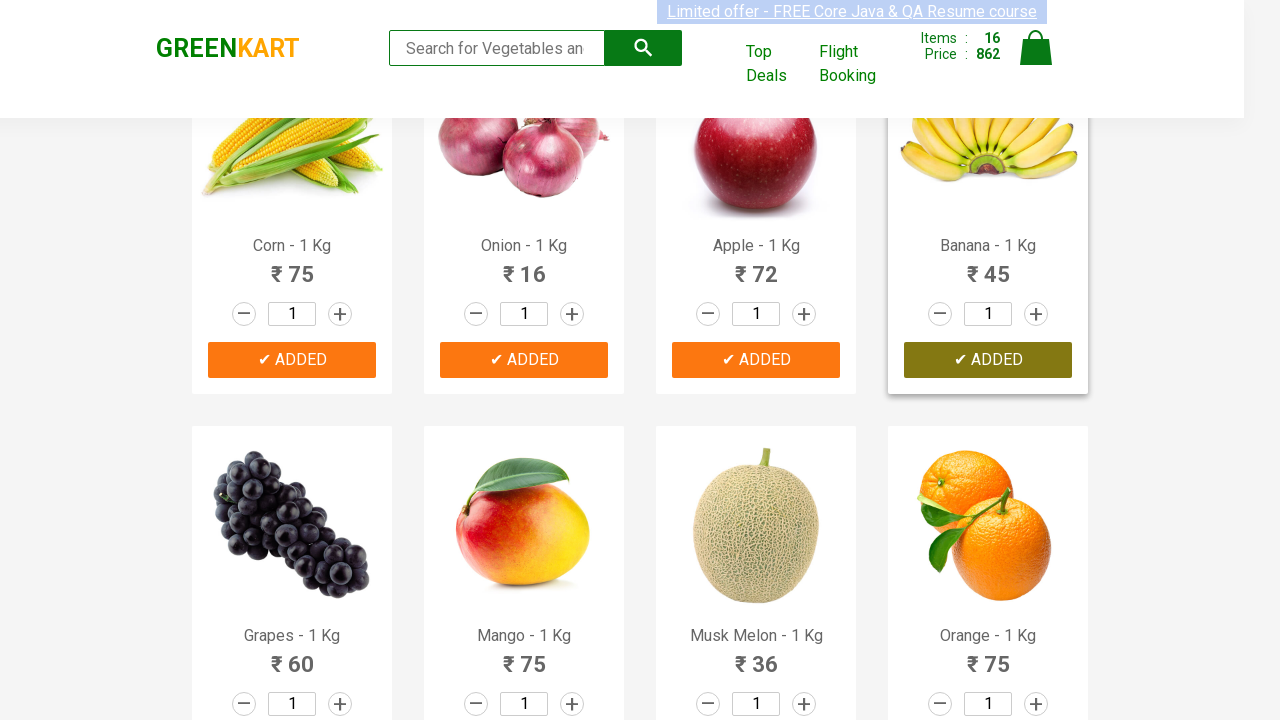

Clicked add to cart button for a product
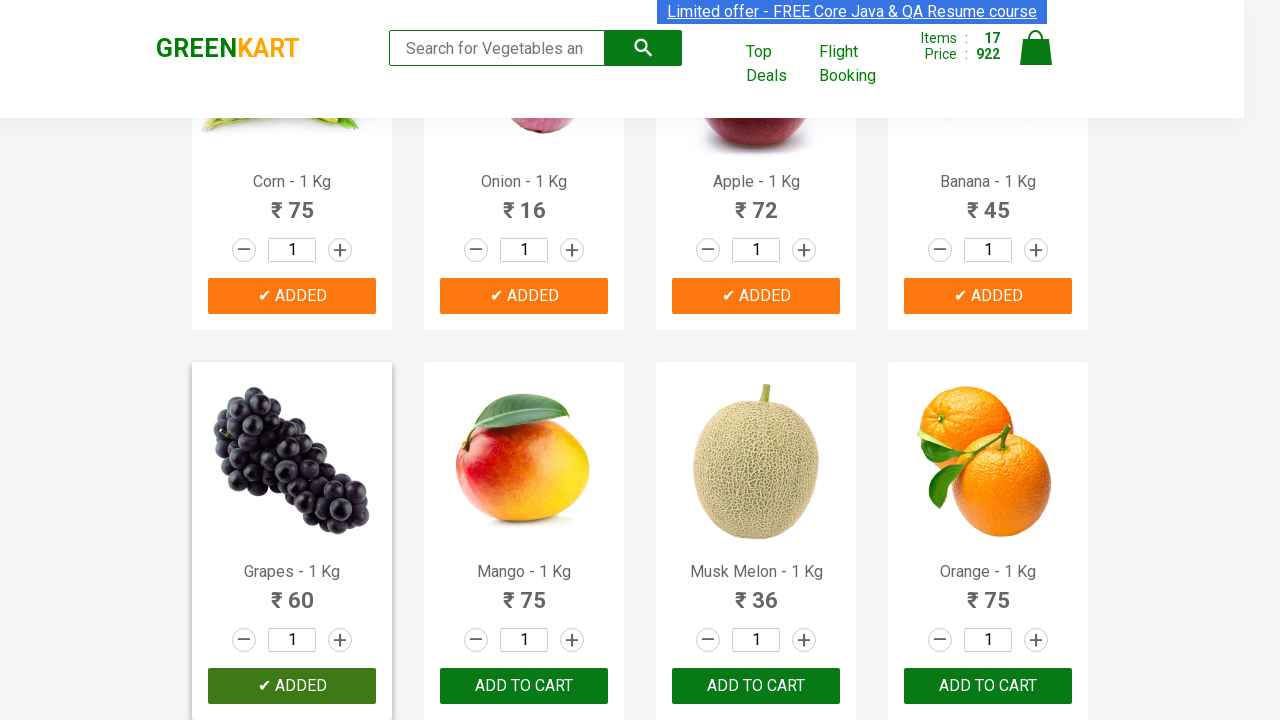

Clicked add to cart button for a product
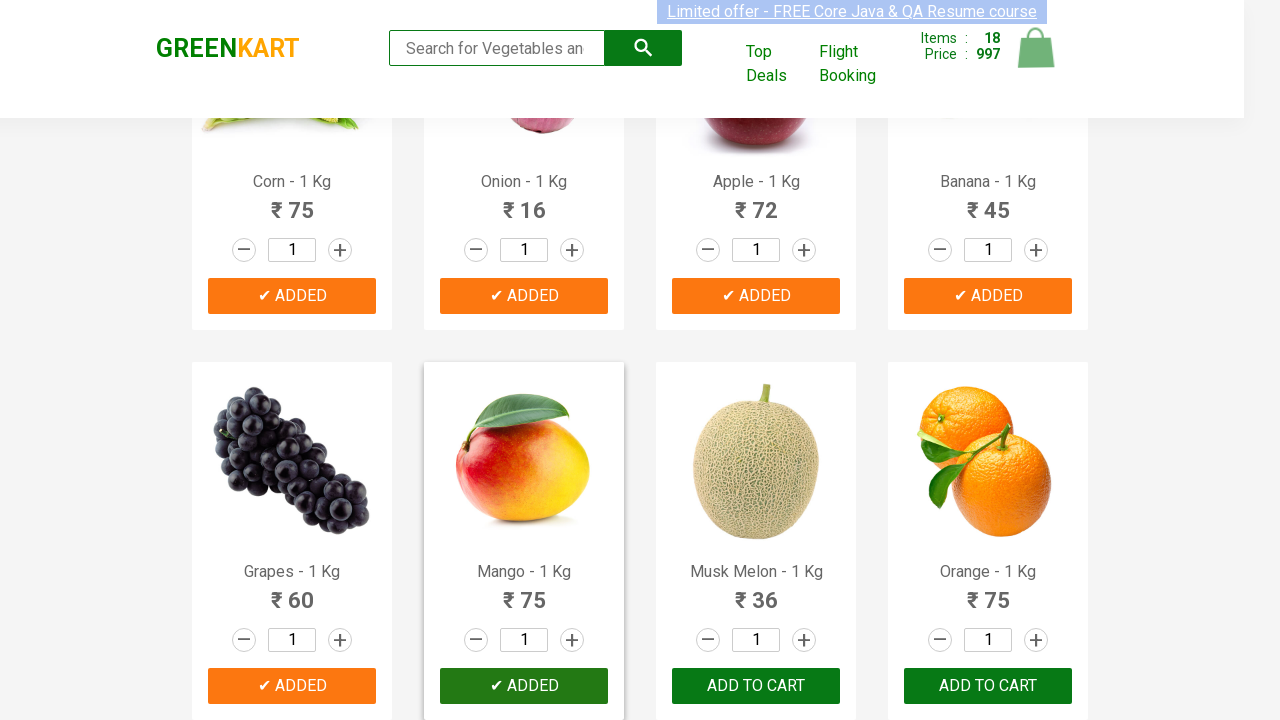

Clicked add to cart button for a product
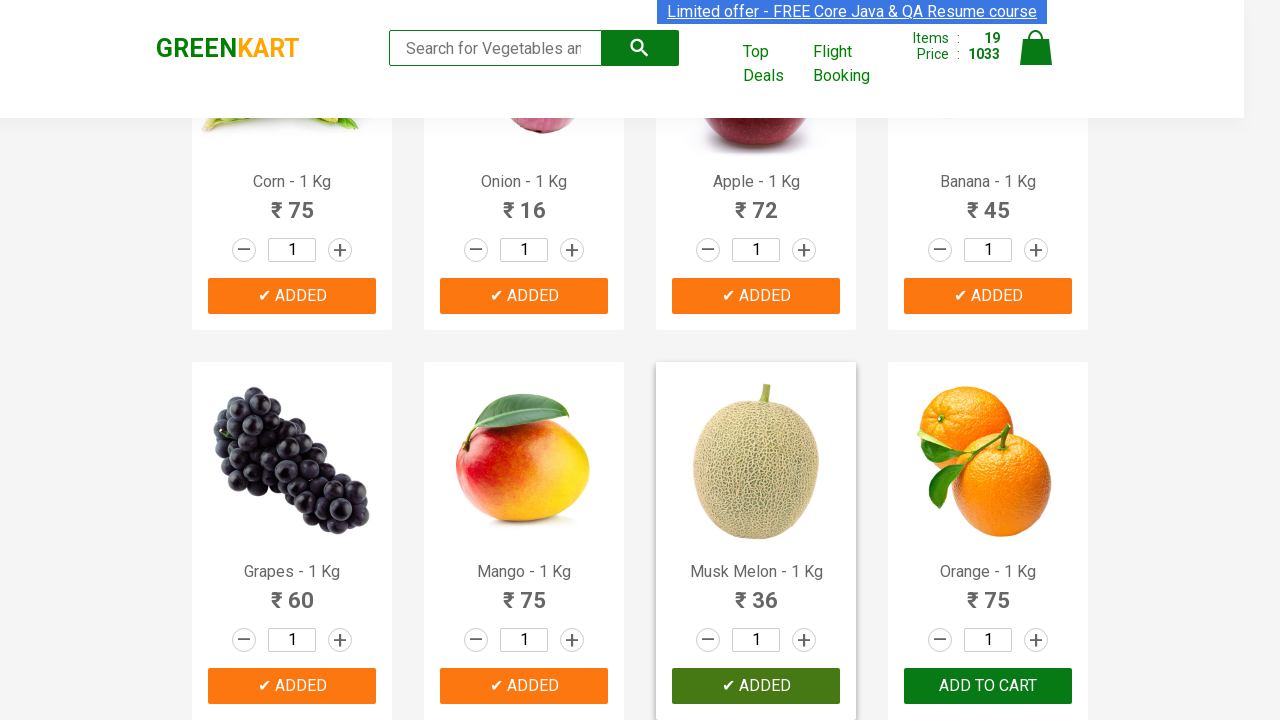

Clicked add to cart button for a product
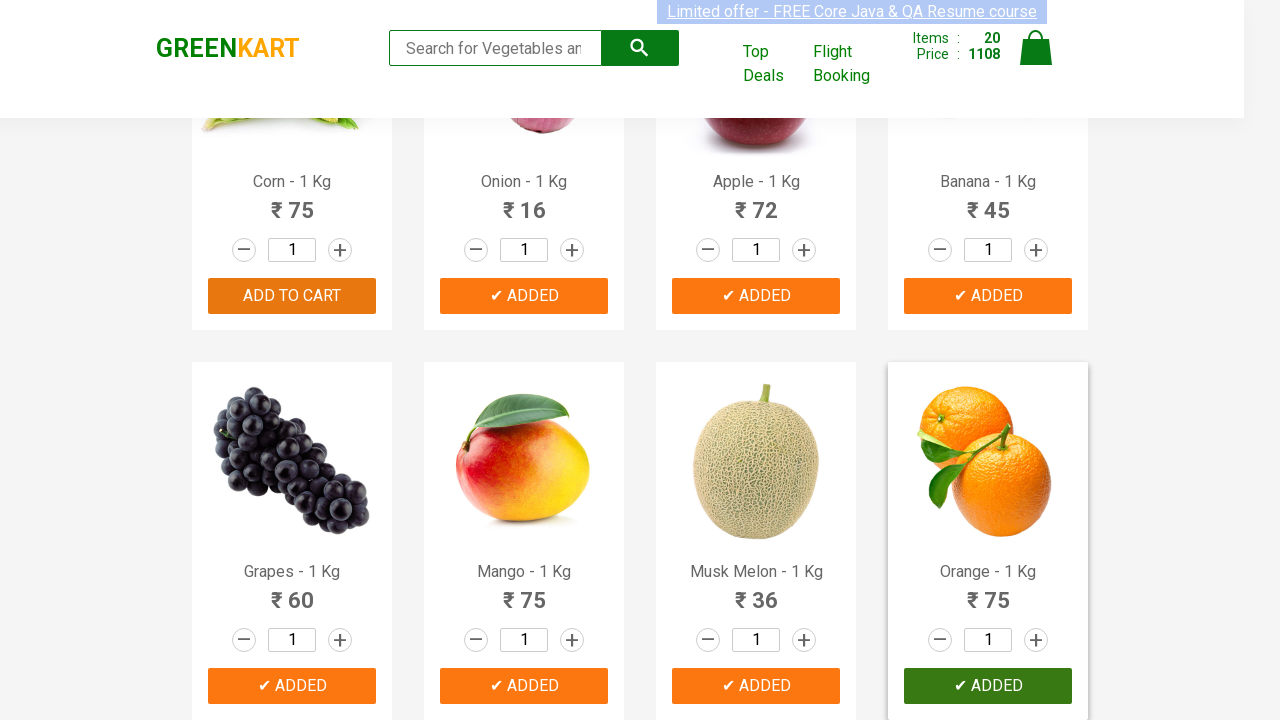

Clicked add to cart button for a product
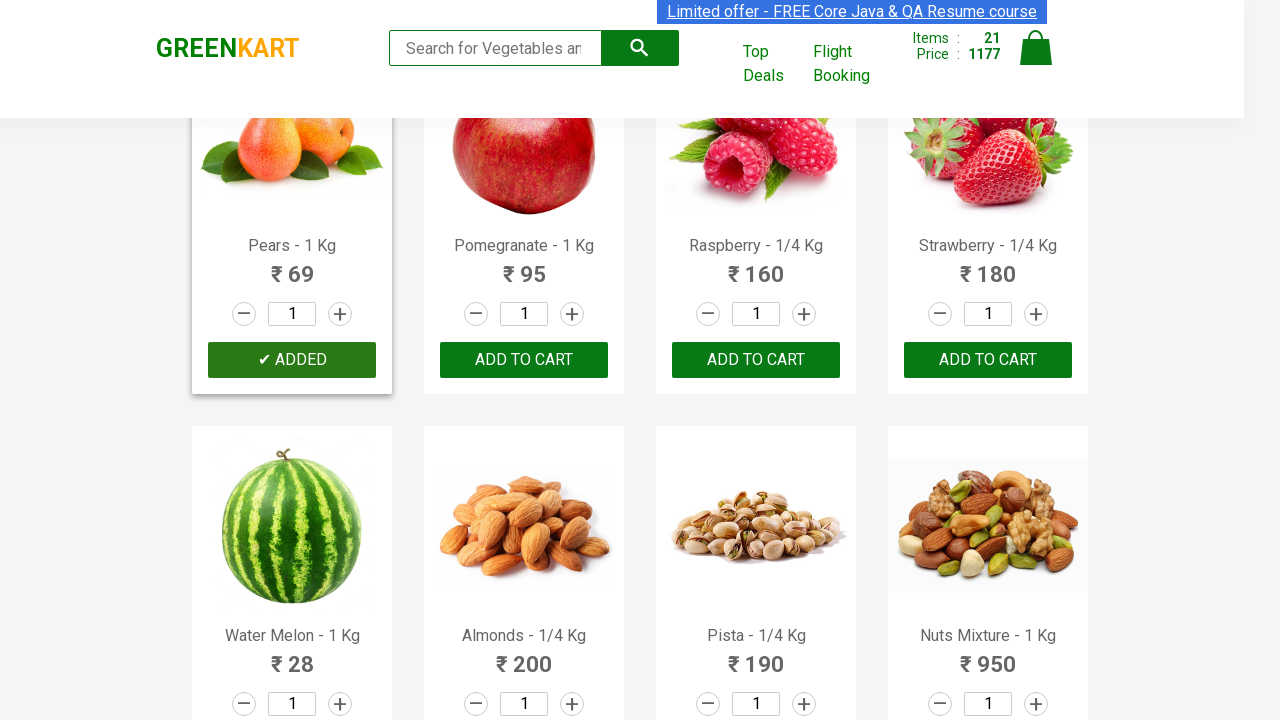

Clicked add to cart button for a product
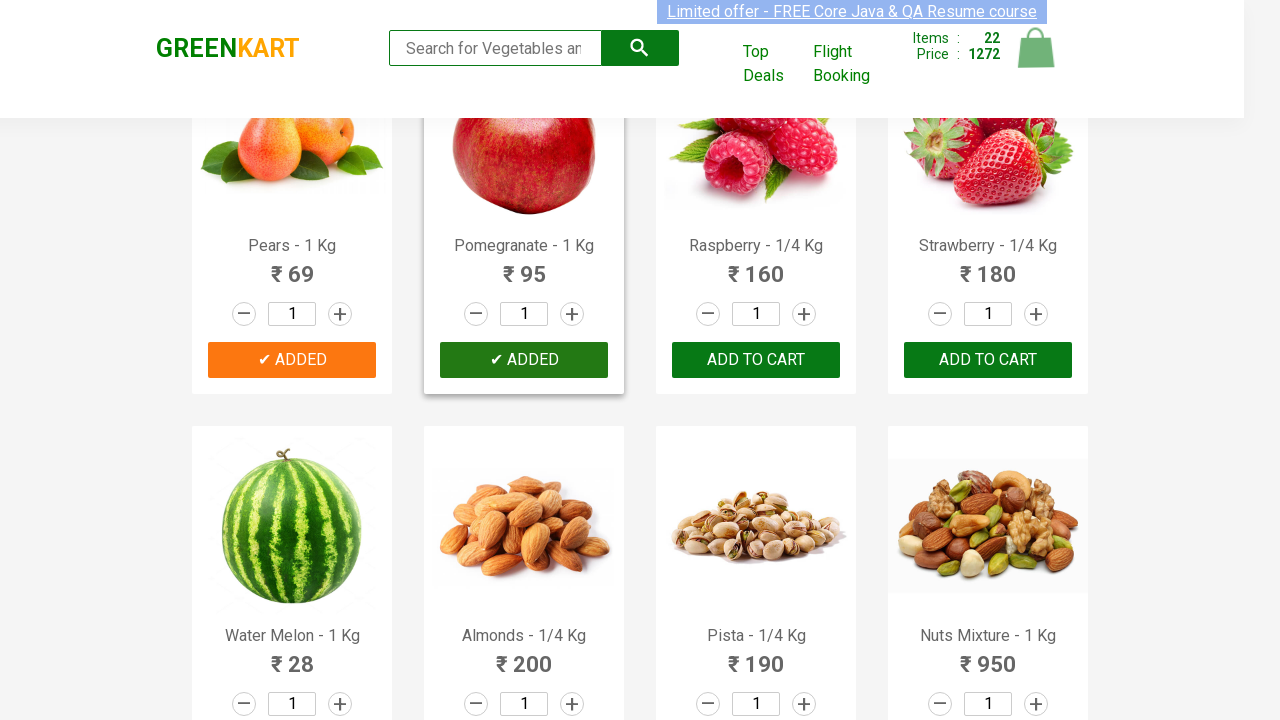

Clicked add to cart button for a product
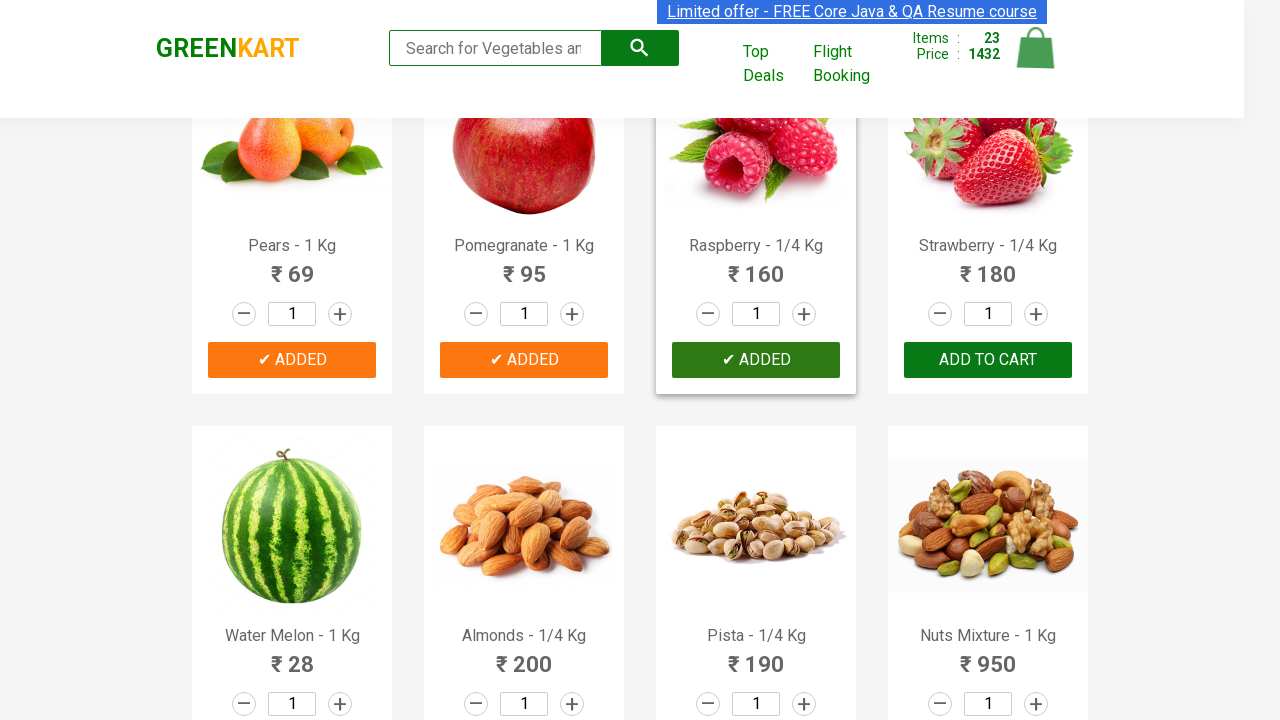

Clicked add to cart button for a product
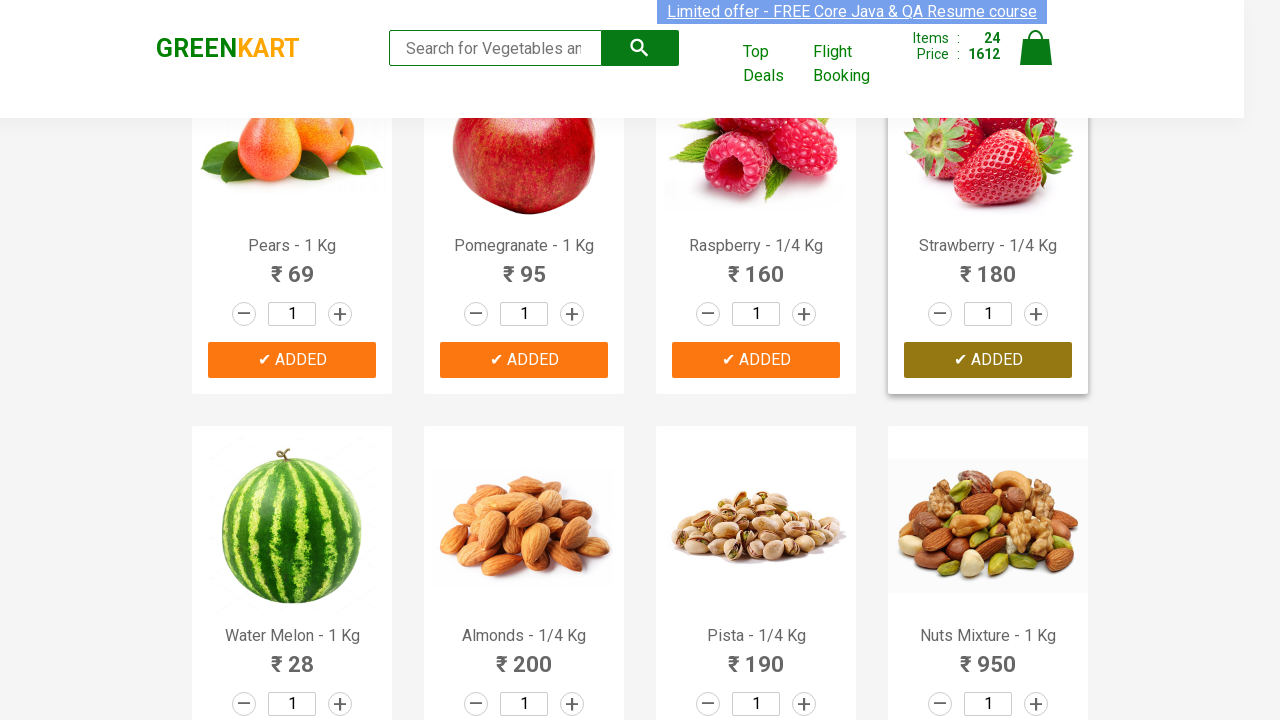

Clicked add to cart button for a product
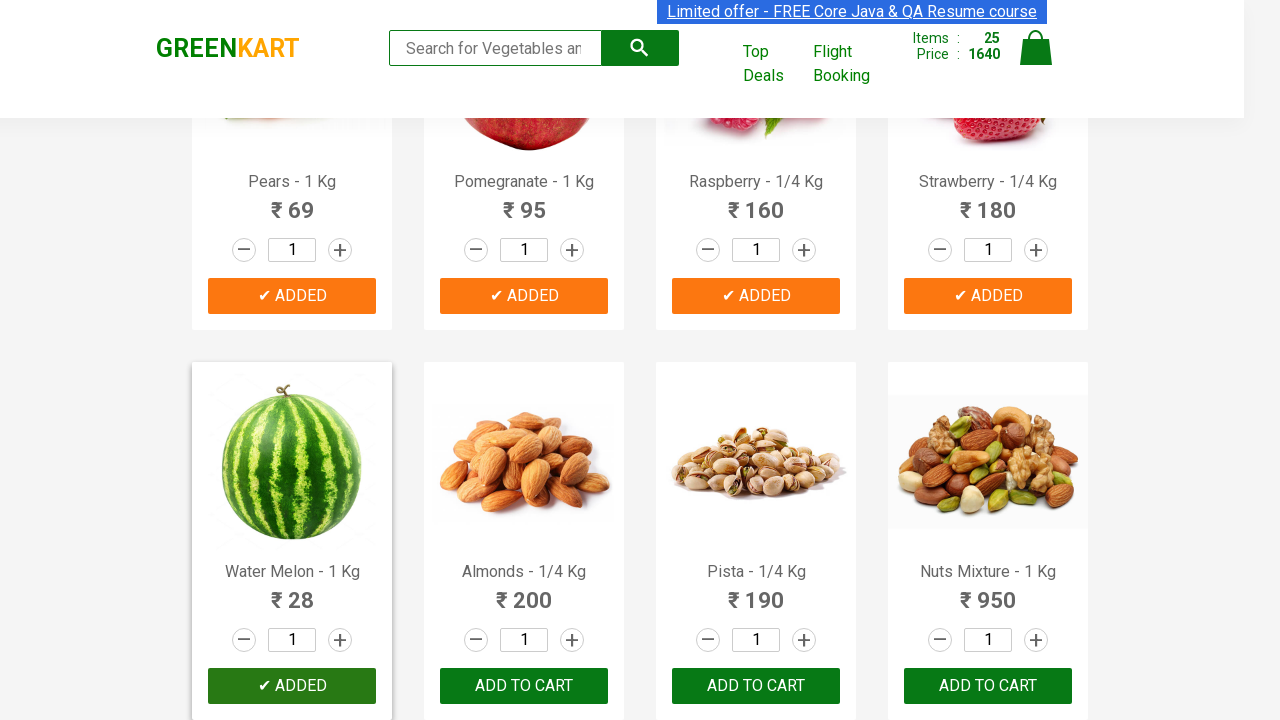

Clicked add to cart button for a product
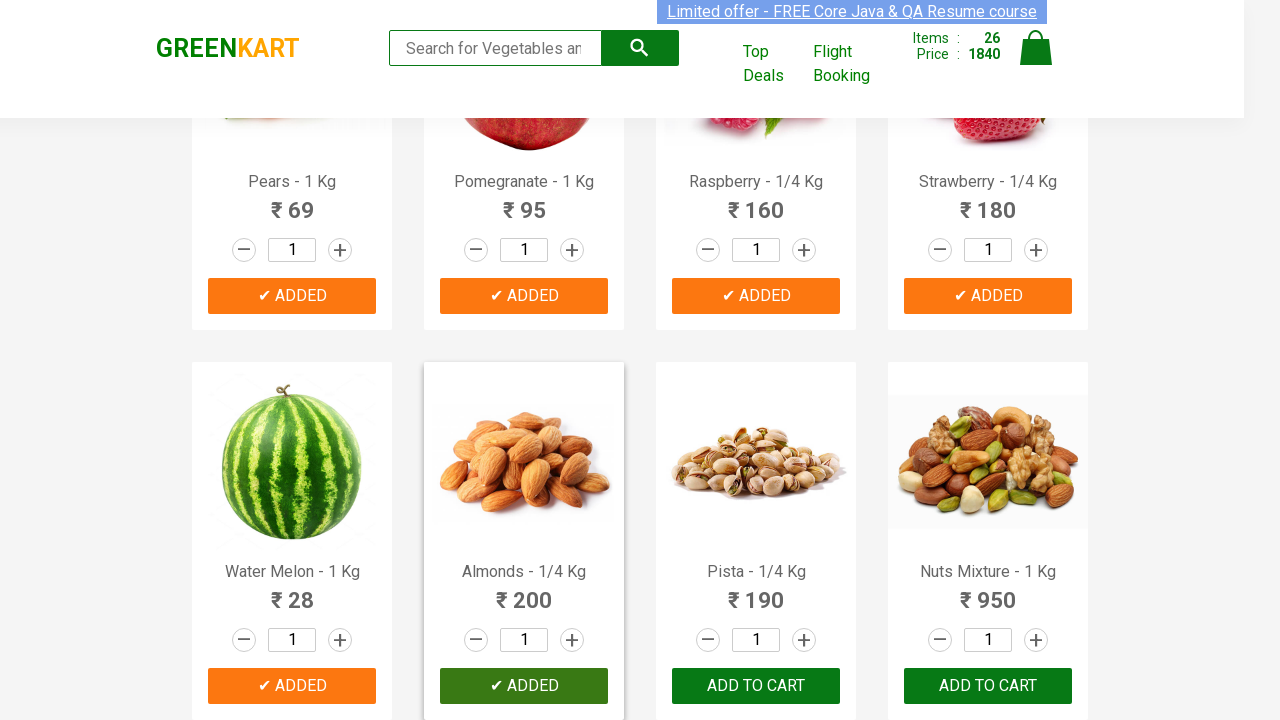

Clicked add to cart button for a product
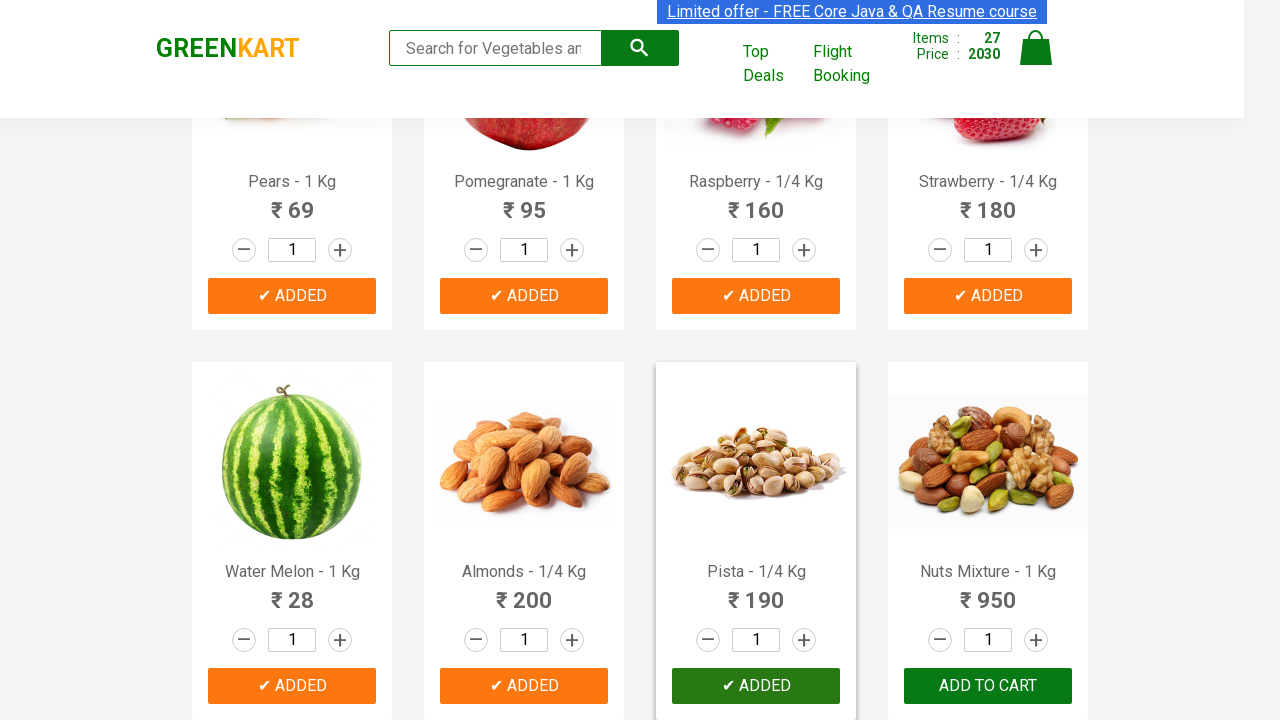

Clicked add to cart button for a product
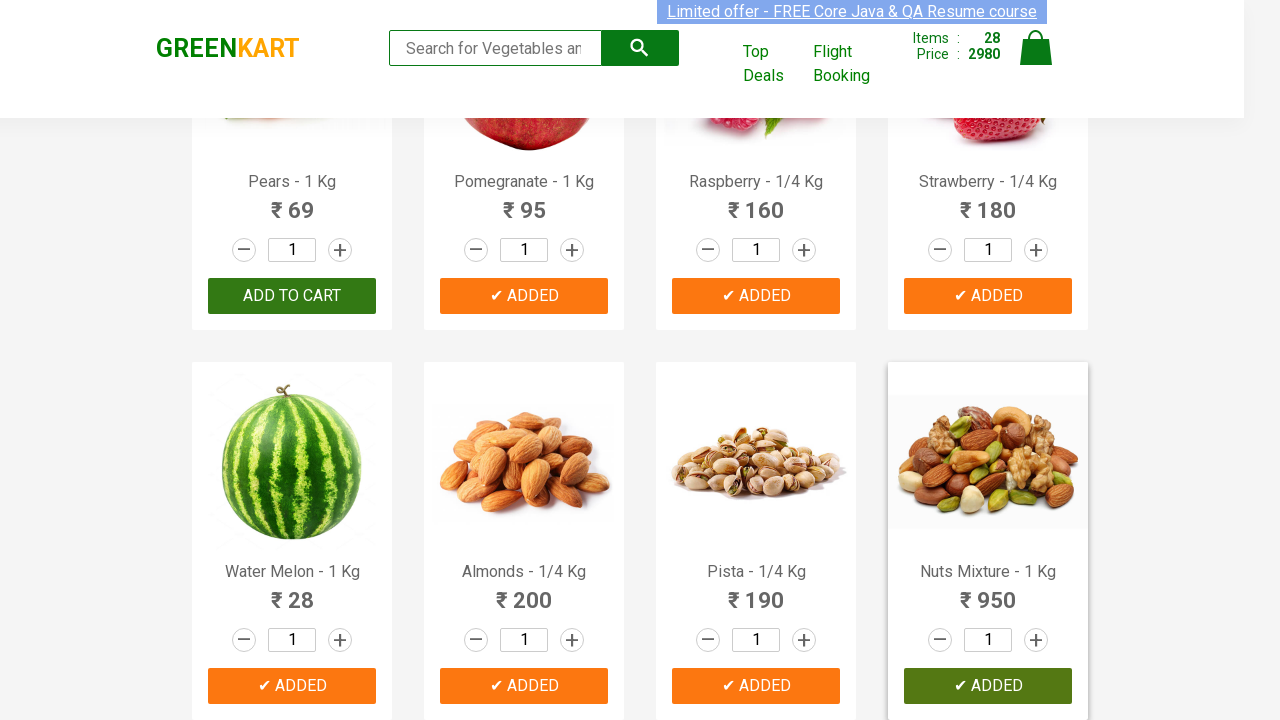

Clicked add to cart button for a product
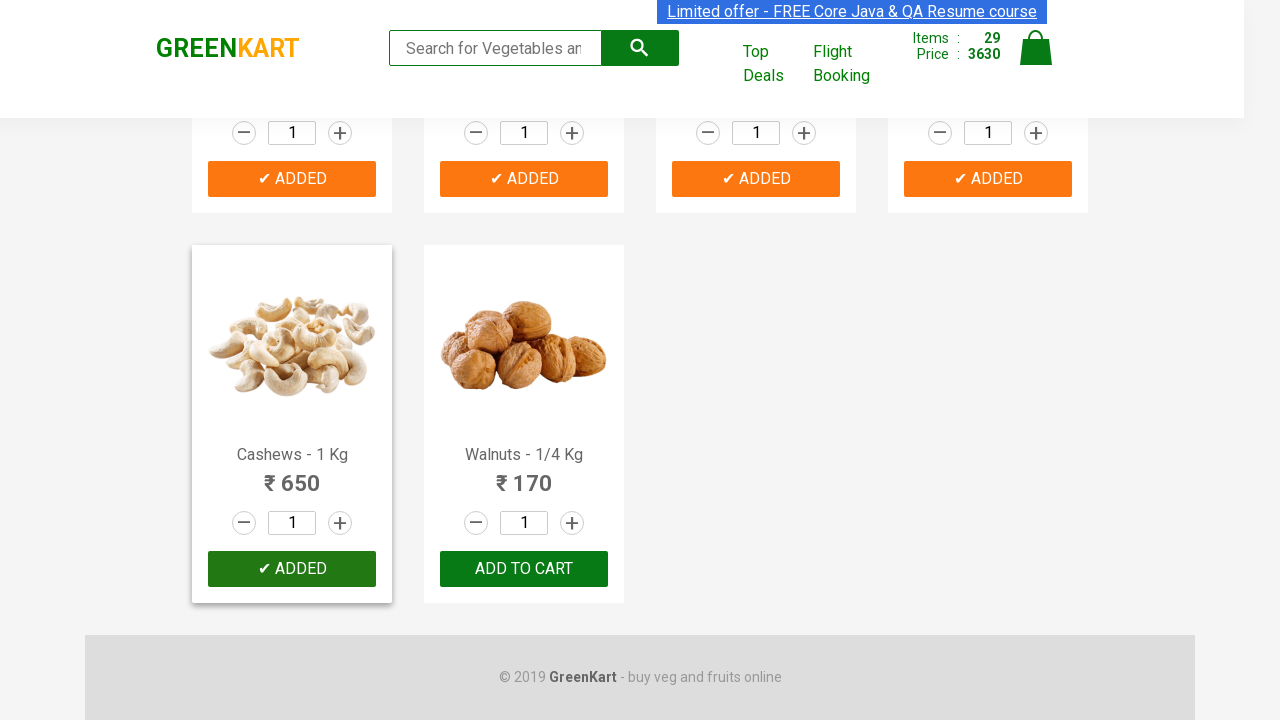

Clicked add to cart button for a product
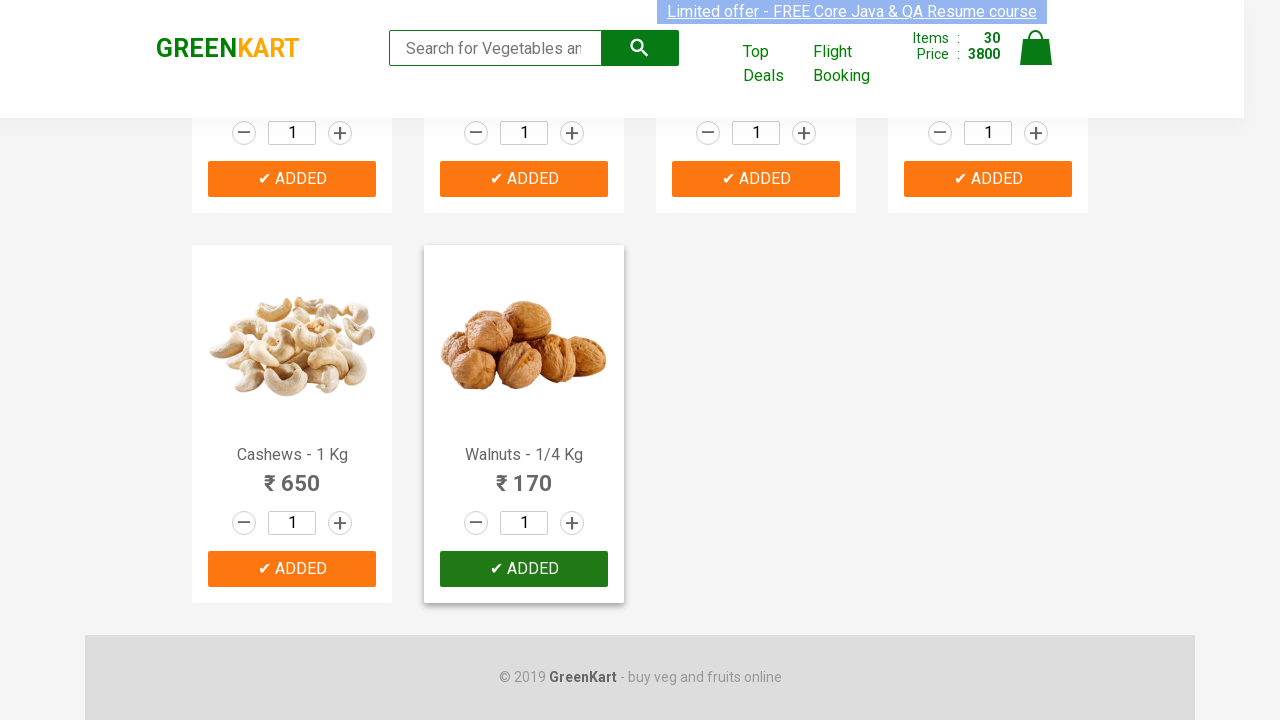

Clicked on cart icon to view cart at (1036, 48) on img[alt='Cart']
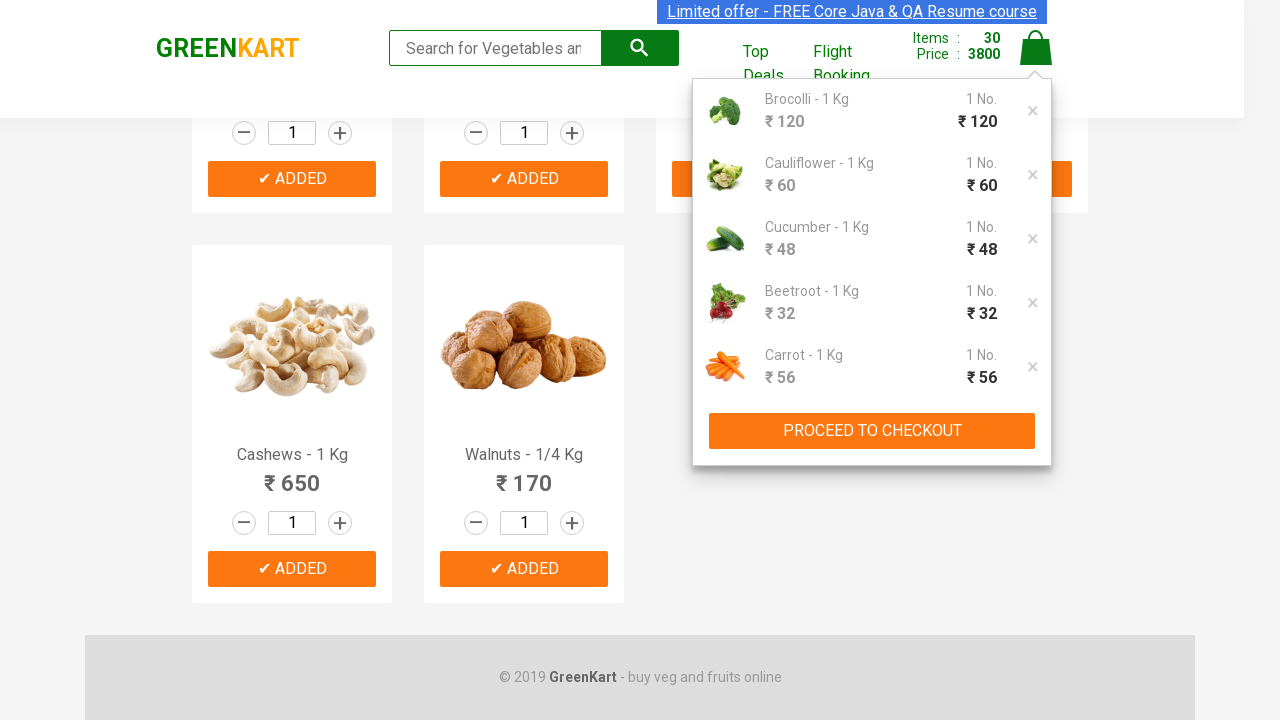

Clicked proceed to checkout button at (872, 431) on div.cart-preview.active button:has-text('PROCEED TO CHECKOUT')
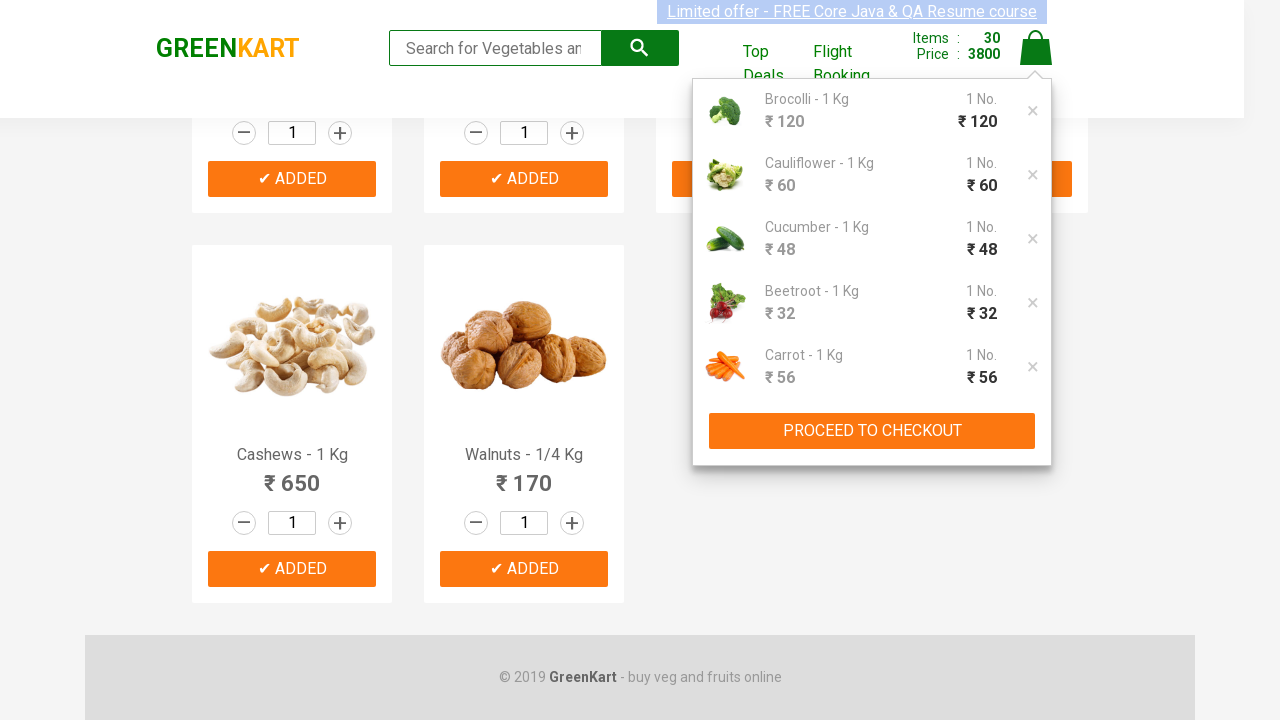

Checkout page loaded successfully
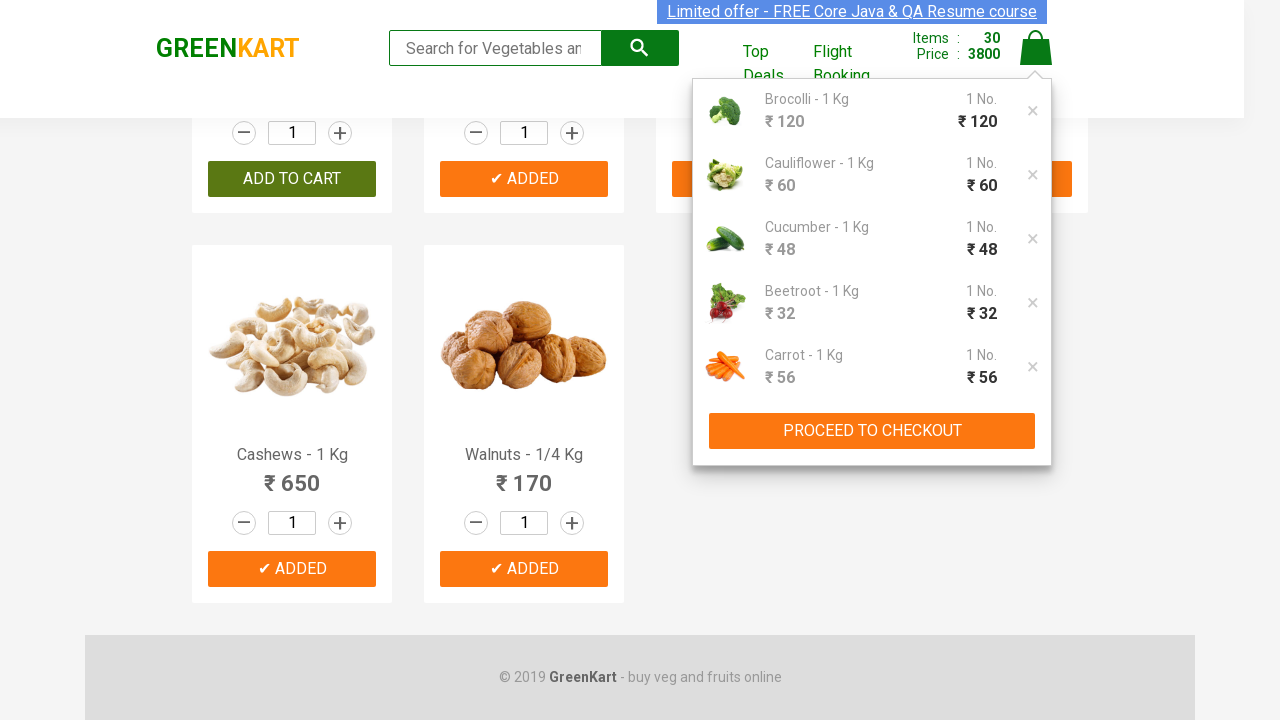

Found 30 items in cart
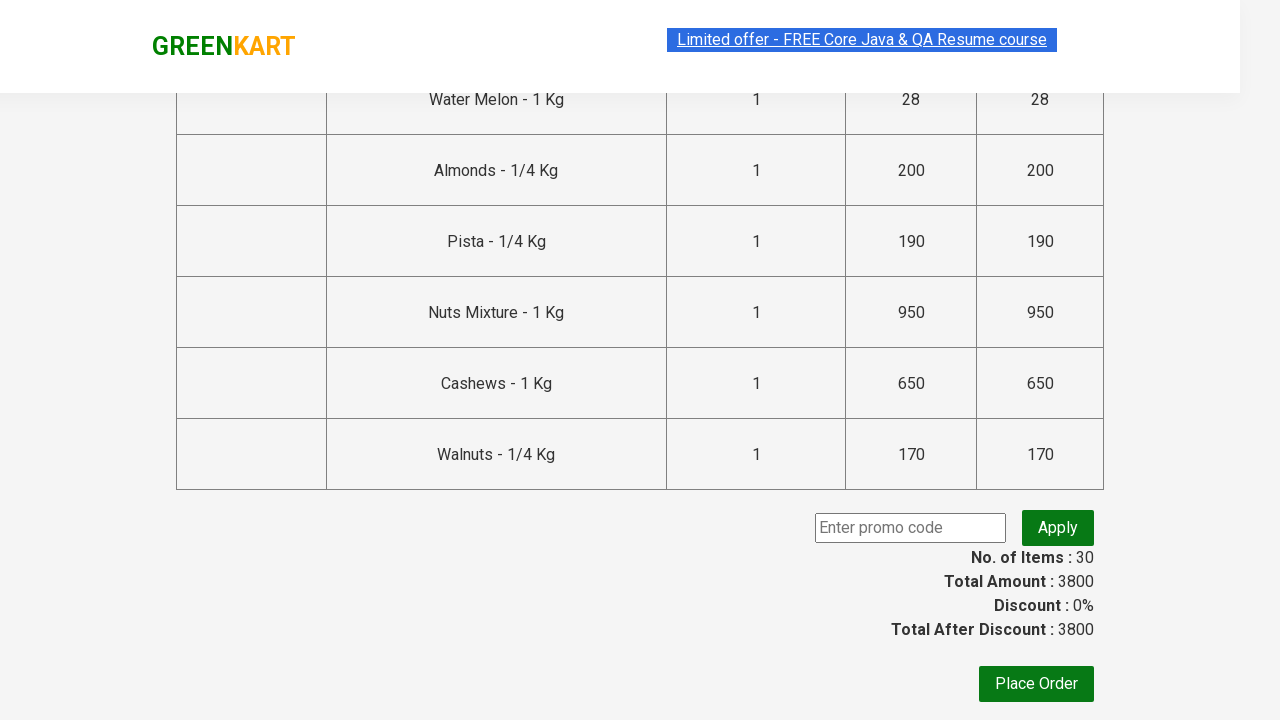

Verified all 30 products are correctly displayed in checkout
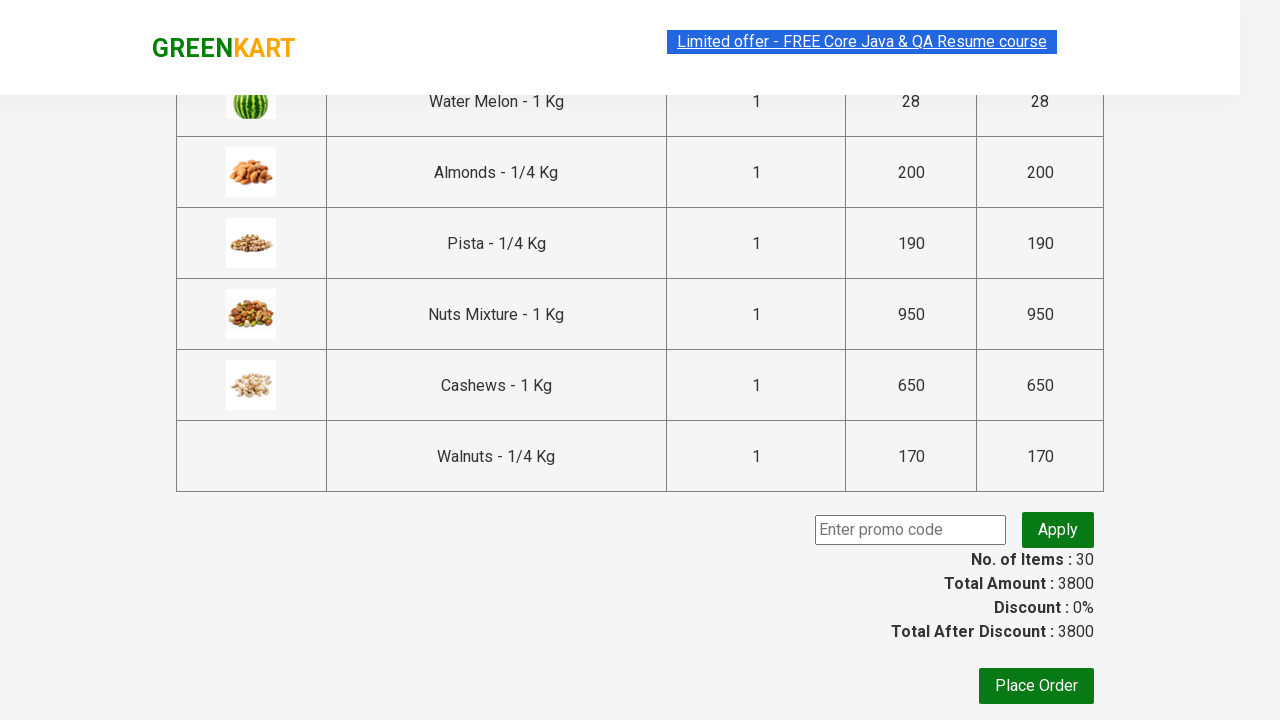

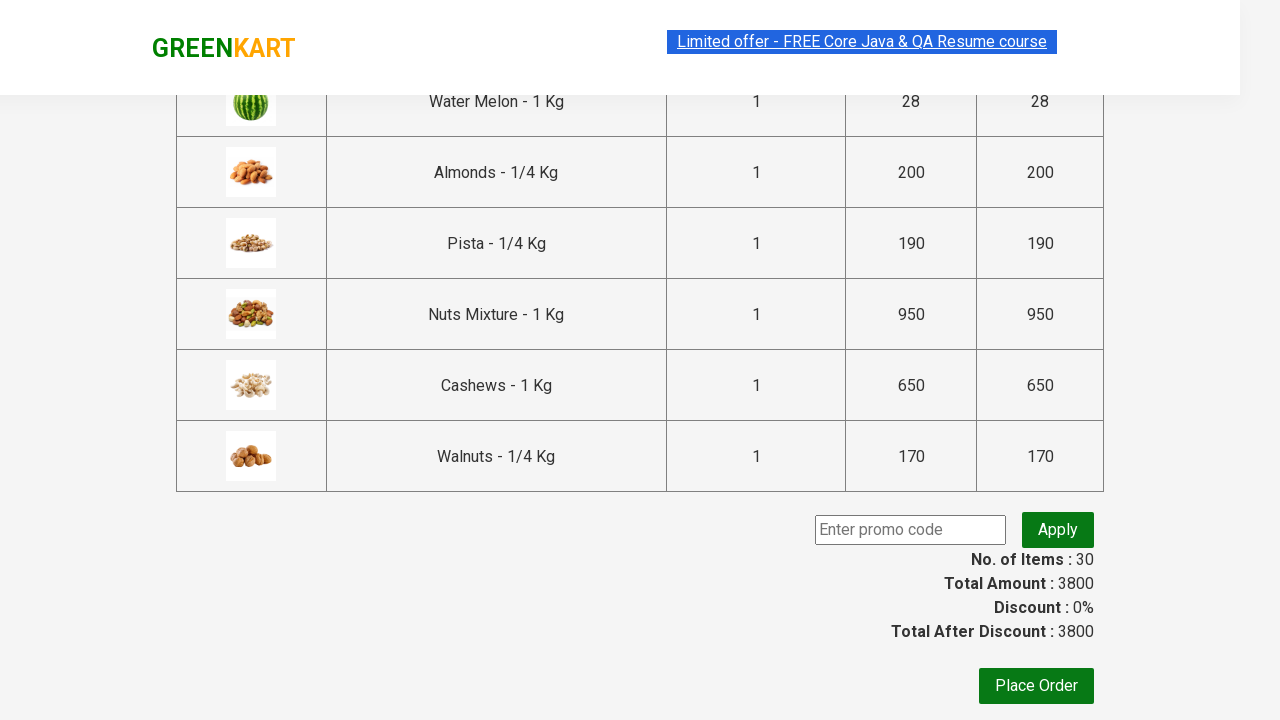